Navigates through the ARWU university rankings pages by clicking pagination buttons and verifying that university ranking data is displayed in the table on each page.

Starting URL: https://www.shanghairanking.com/rankings/arwu/2022

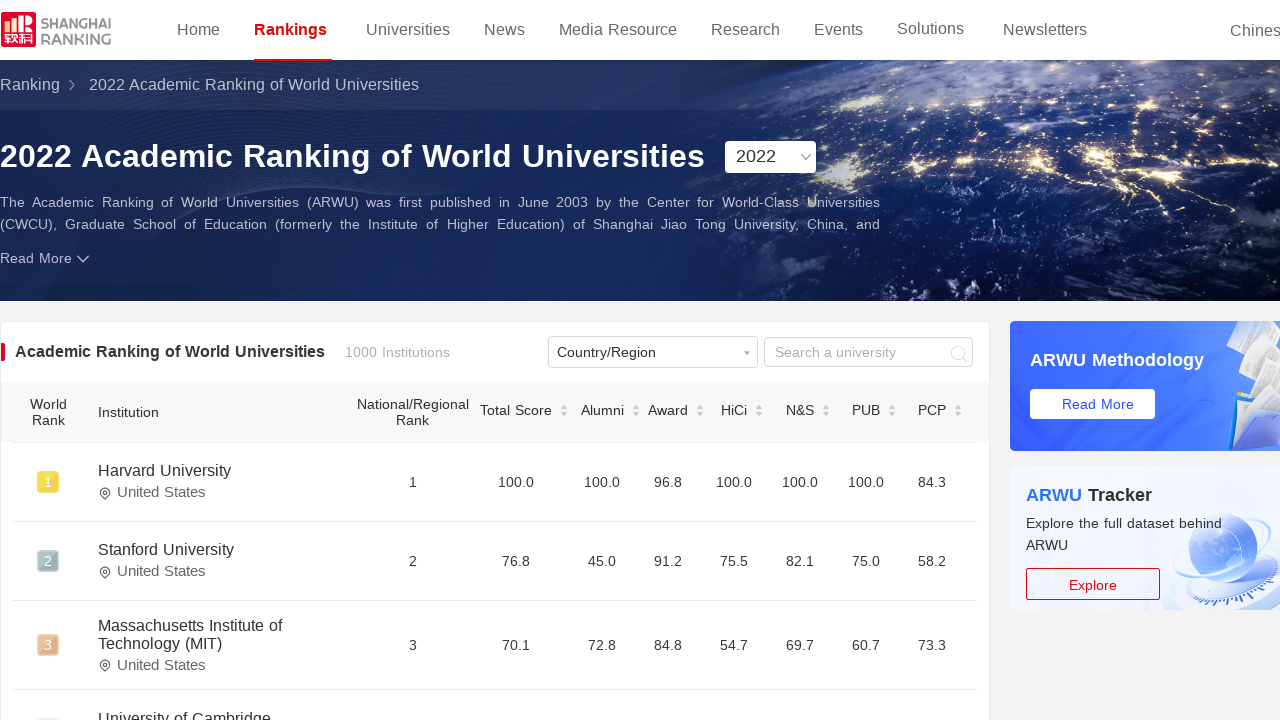

Waited 2 seconds for page to load
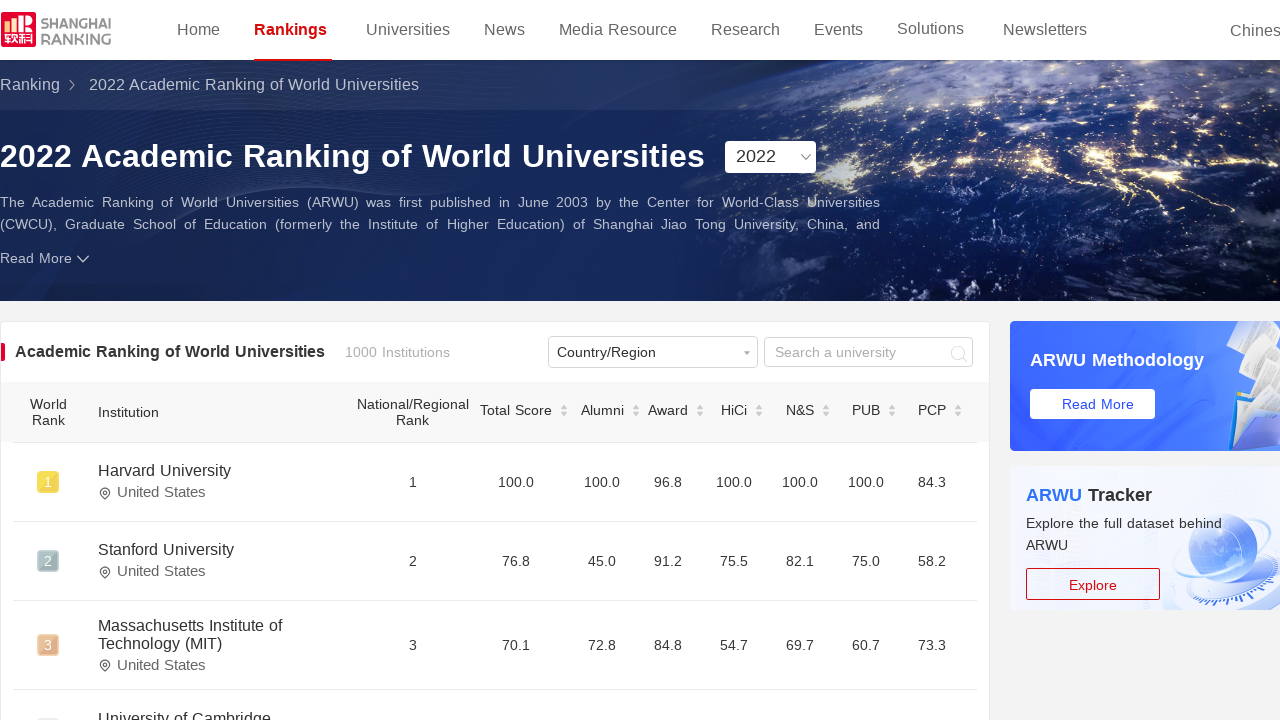

Waited for rankings table to be visible
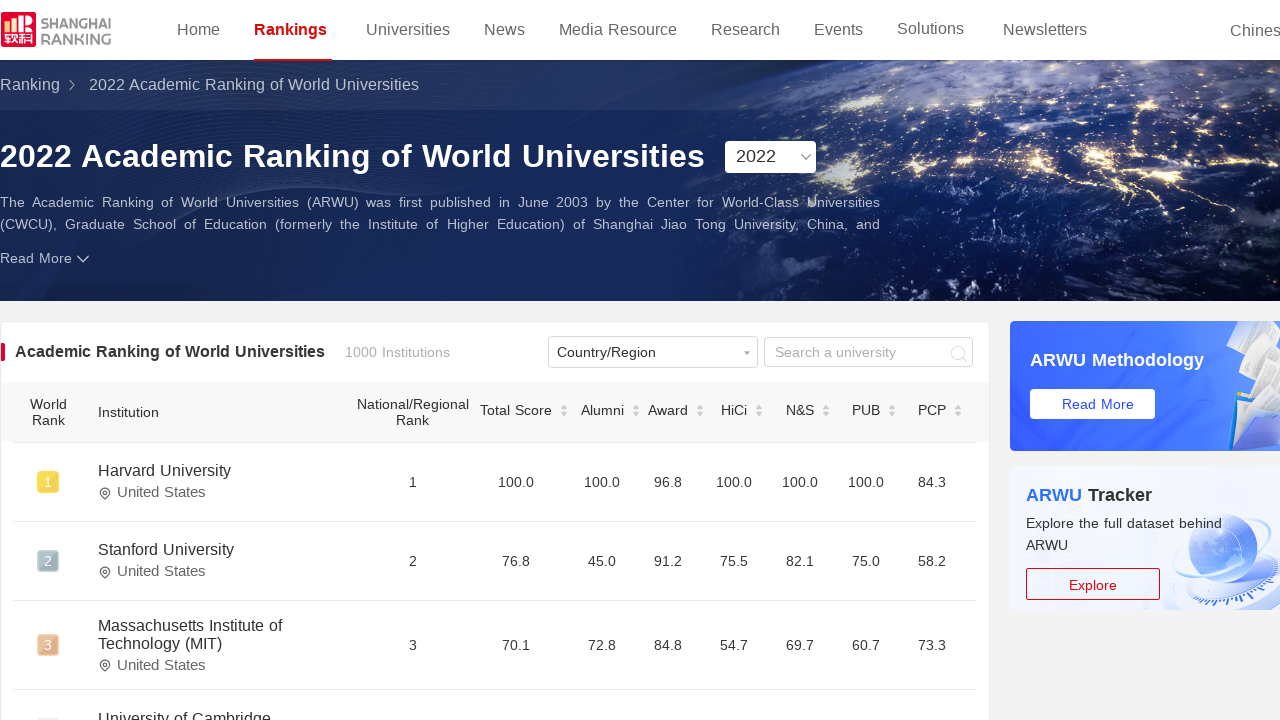

Located pagination element
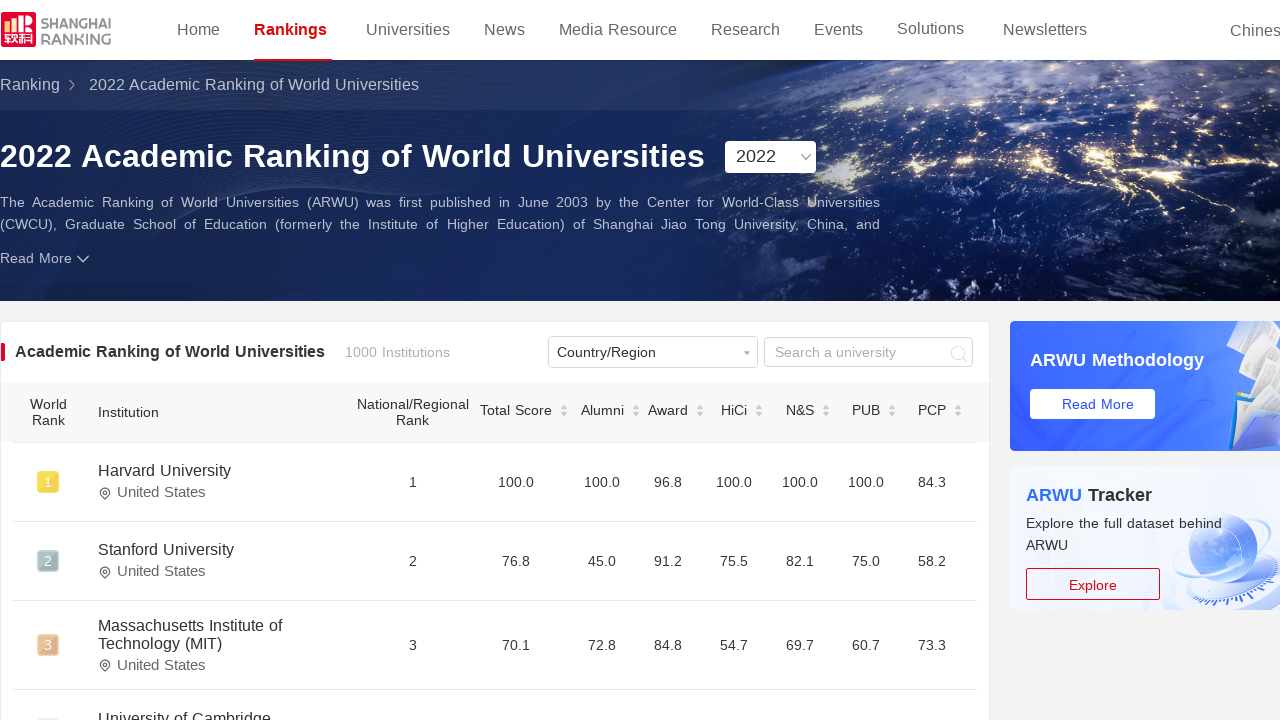

Retrieved all pagination items
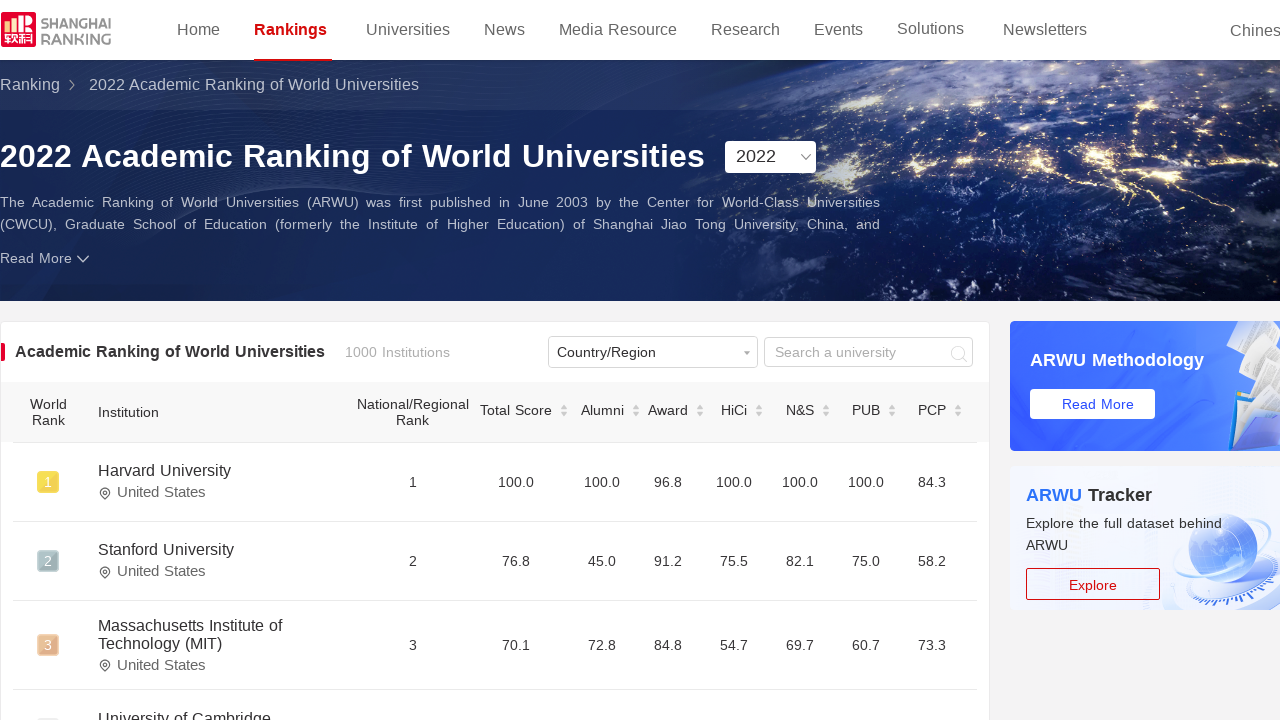

Retrieved last page number from pagination
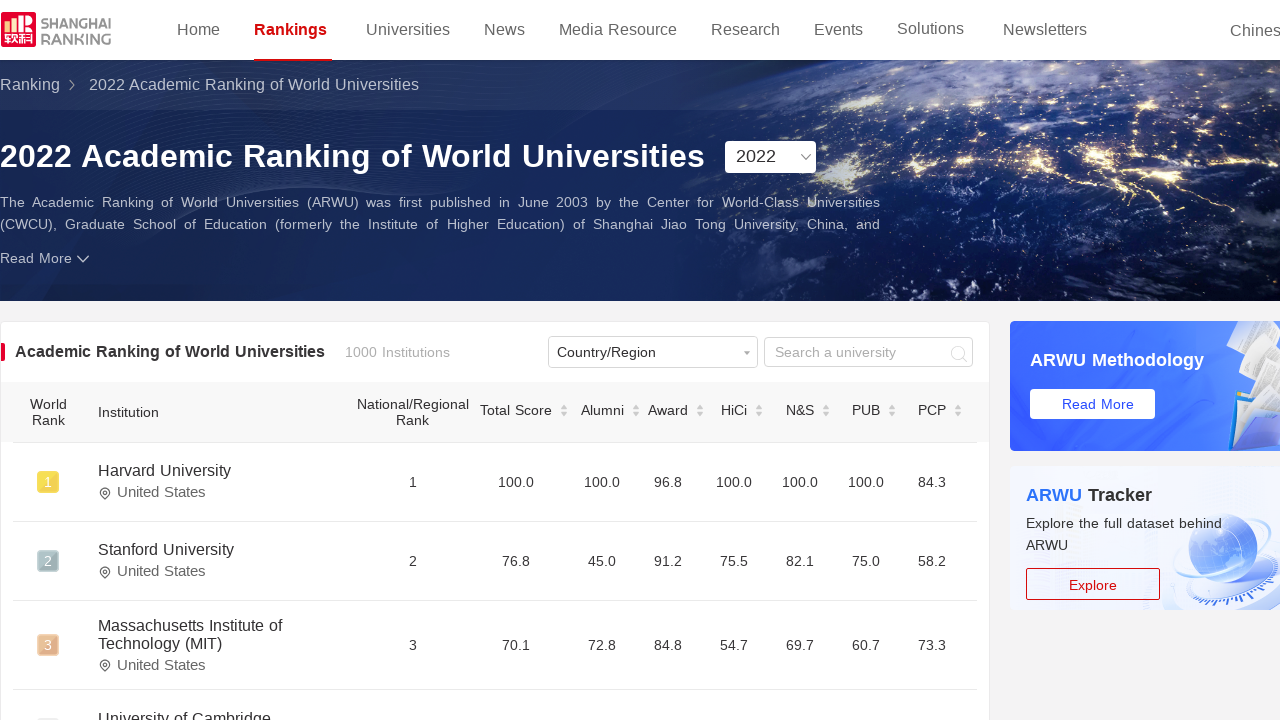

Determined total pages: 34
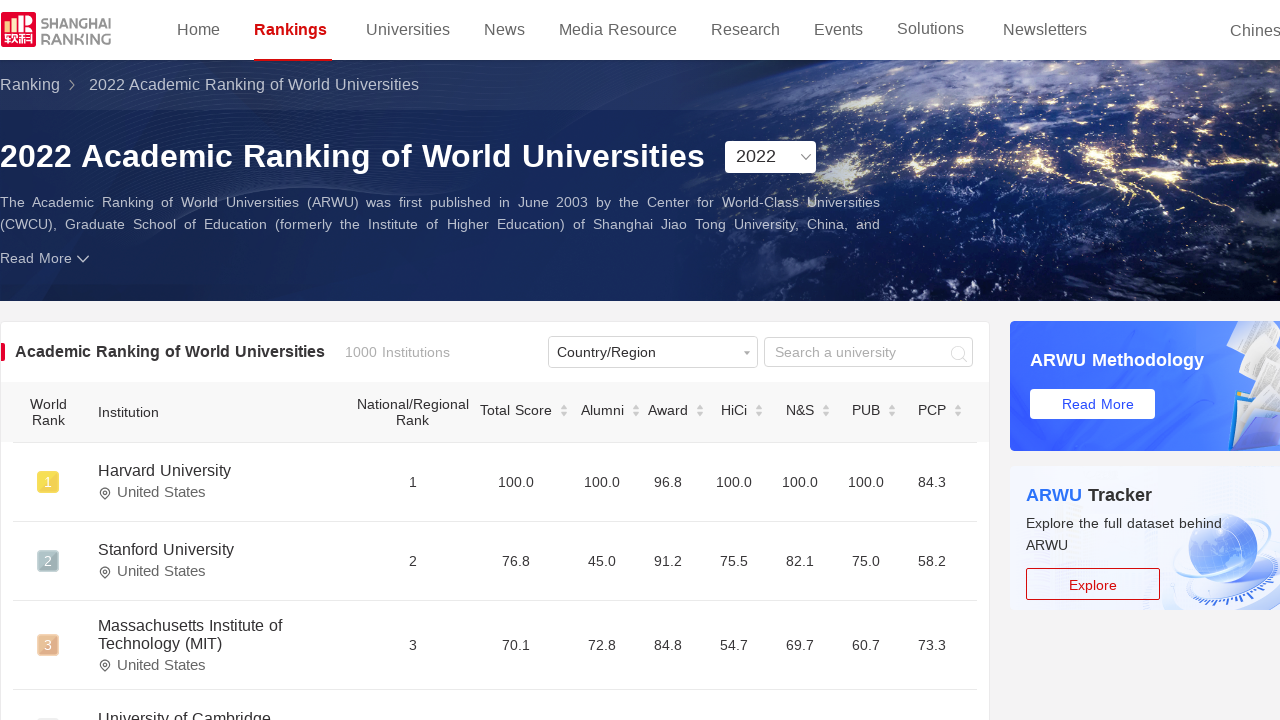

Set pages to test: 3 (limited to 3)
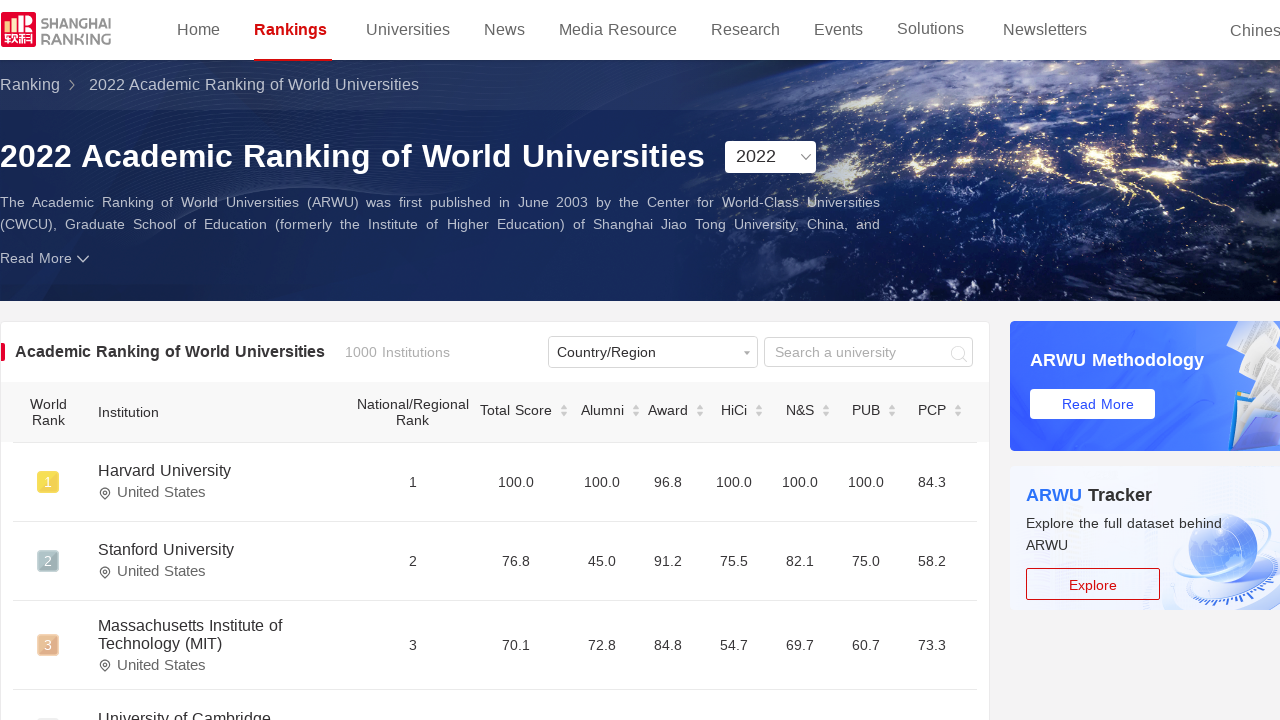

Located rankings table on page 1
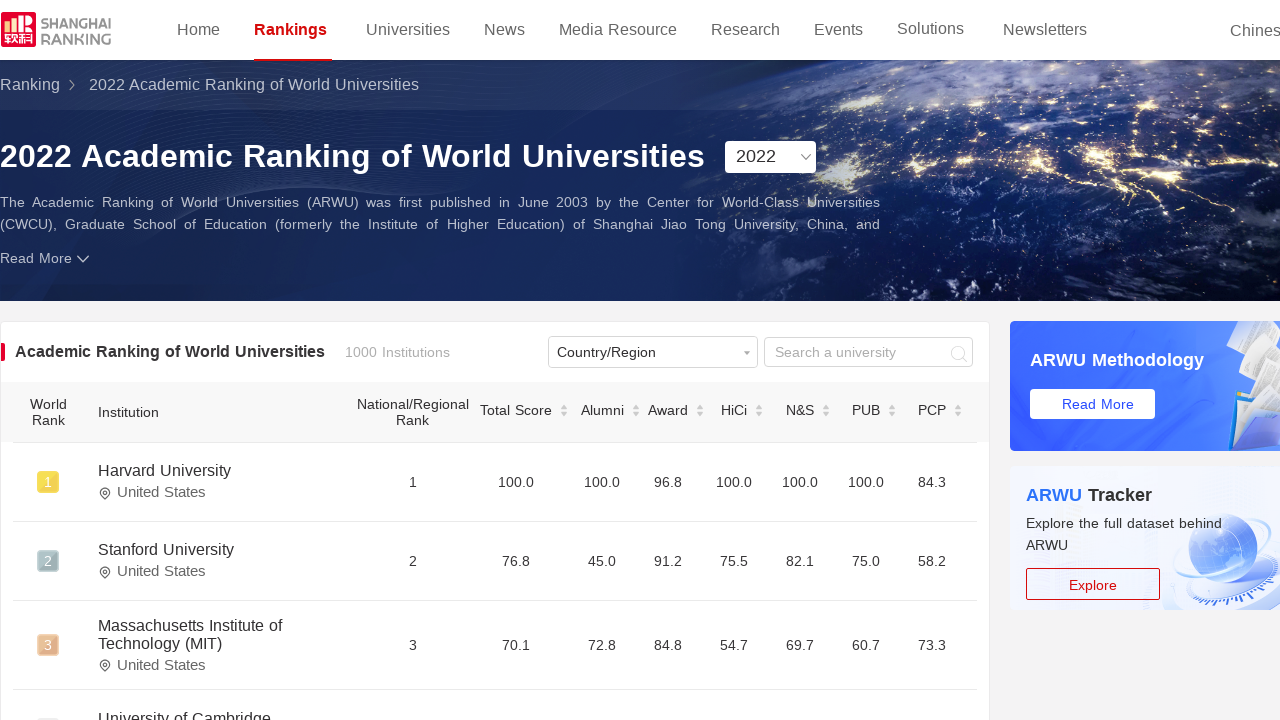

Located table body element
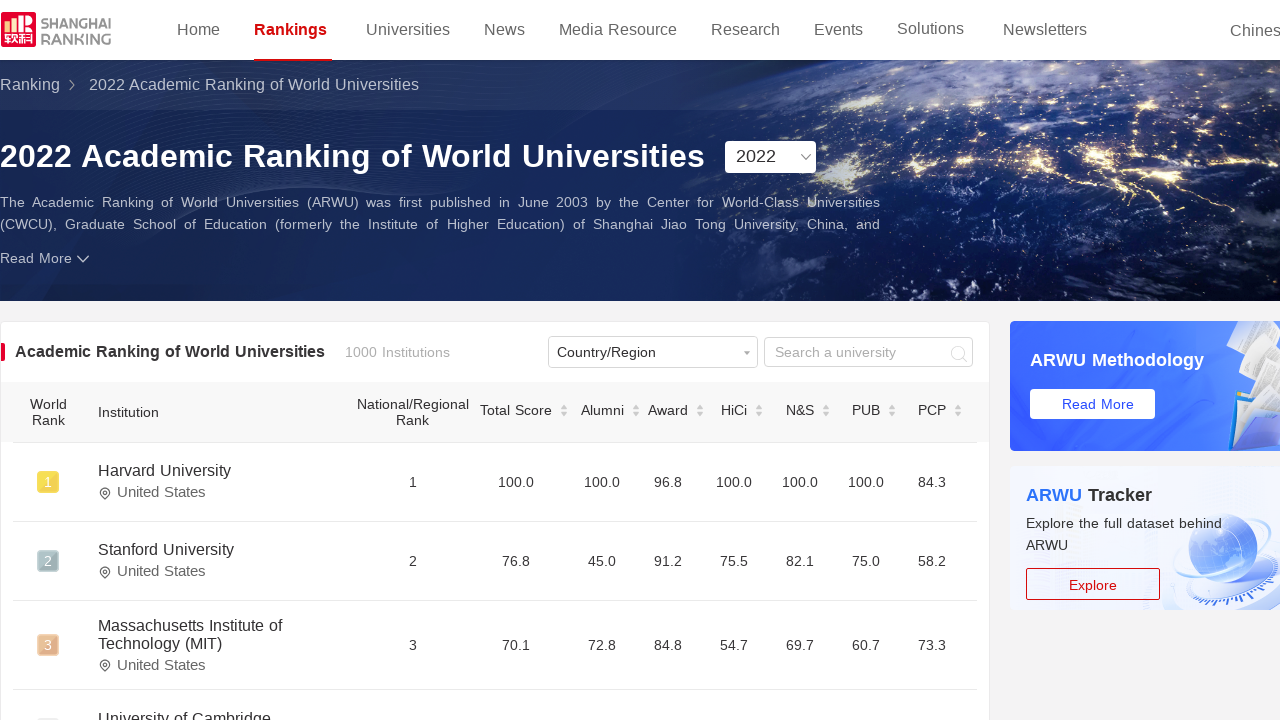

Retrieved all table rows: 30 rows found
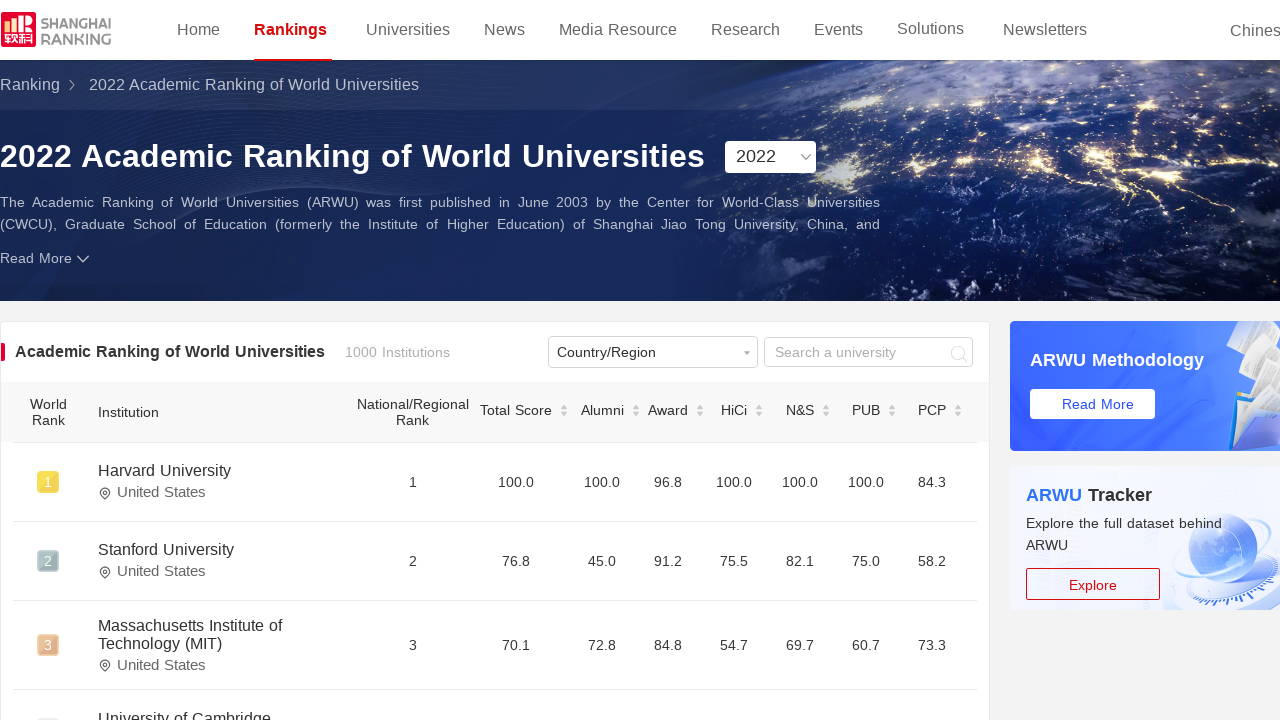

Selected first table row
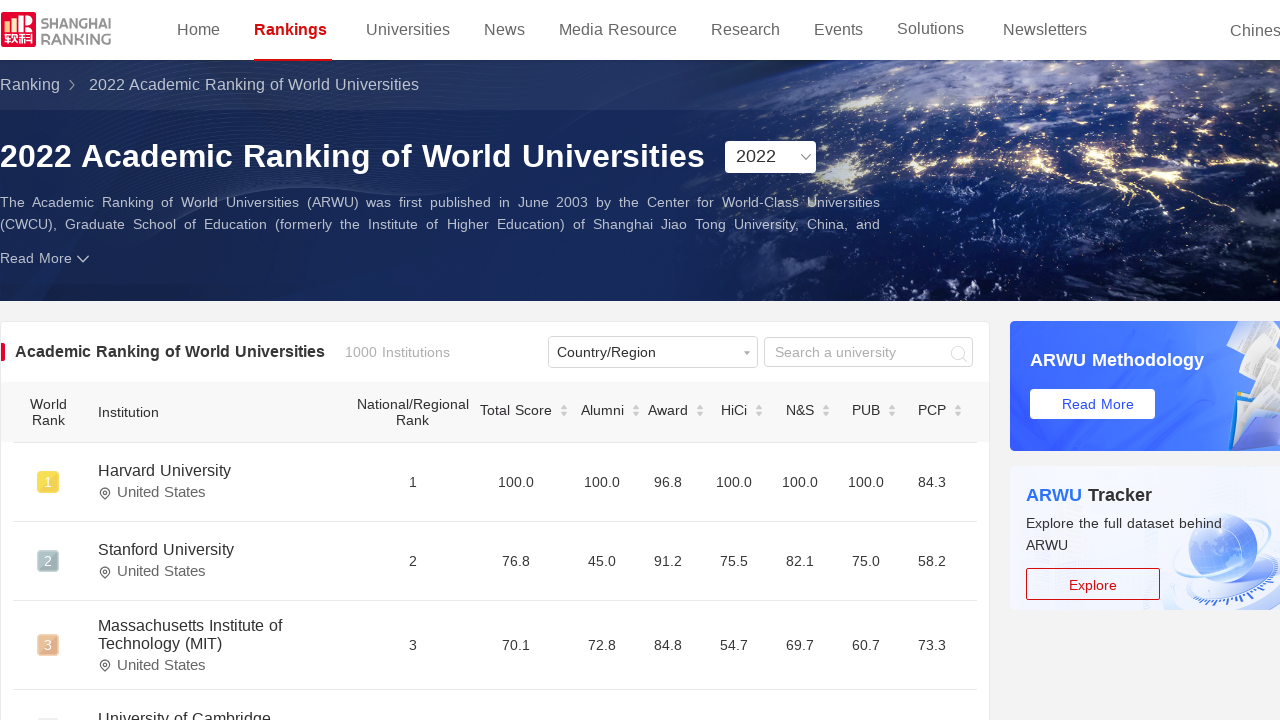

Located university name element in first row
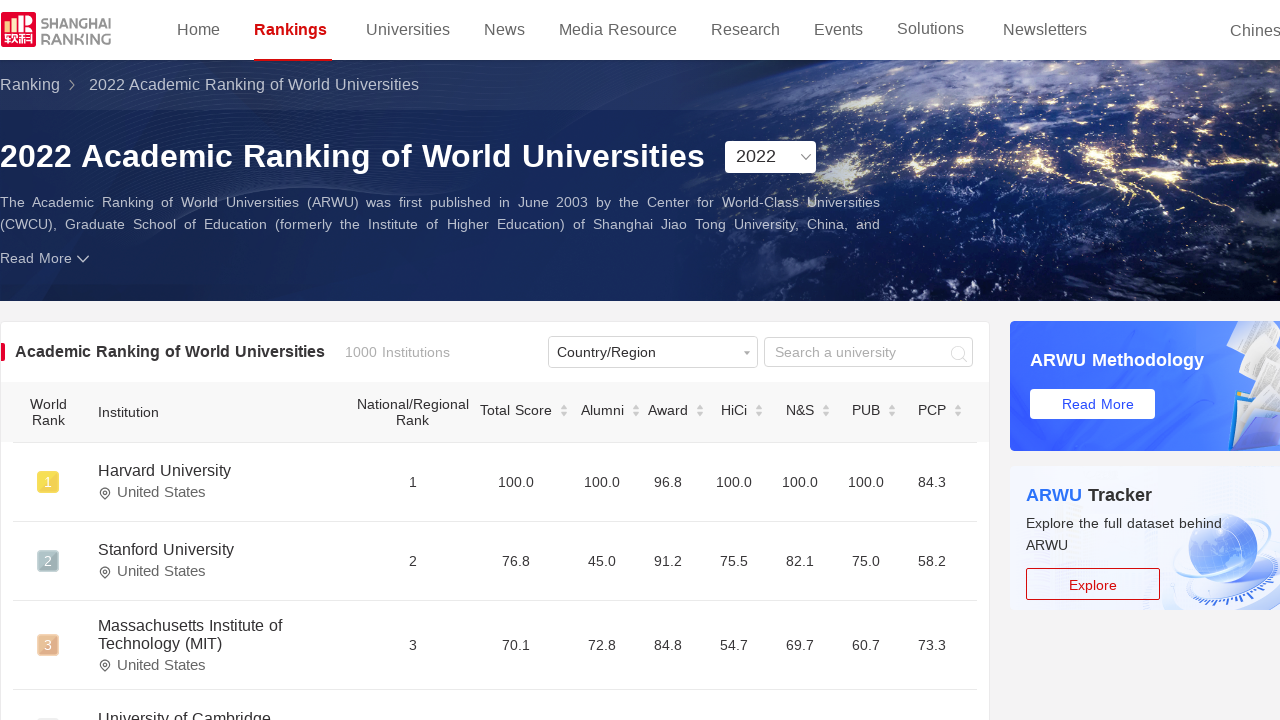

Located ranking element in first row
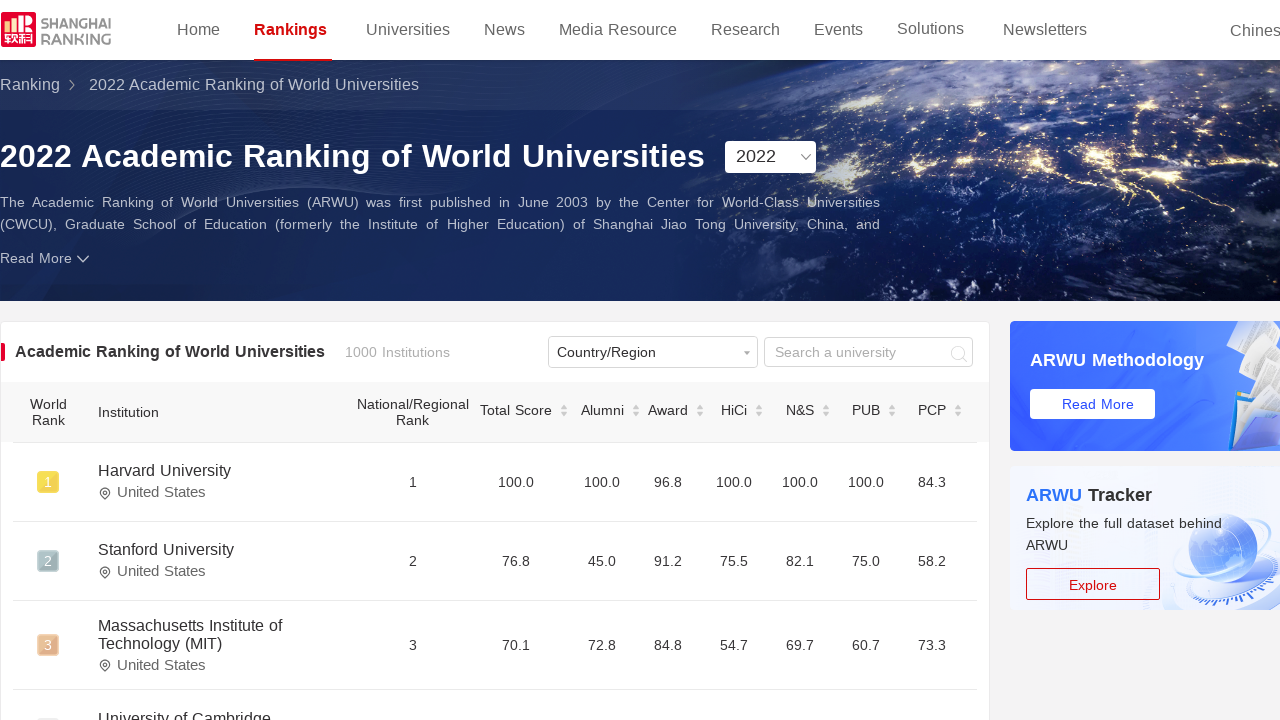

Verified university name element exists
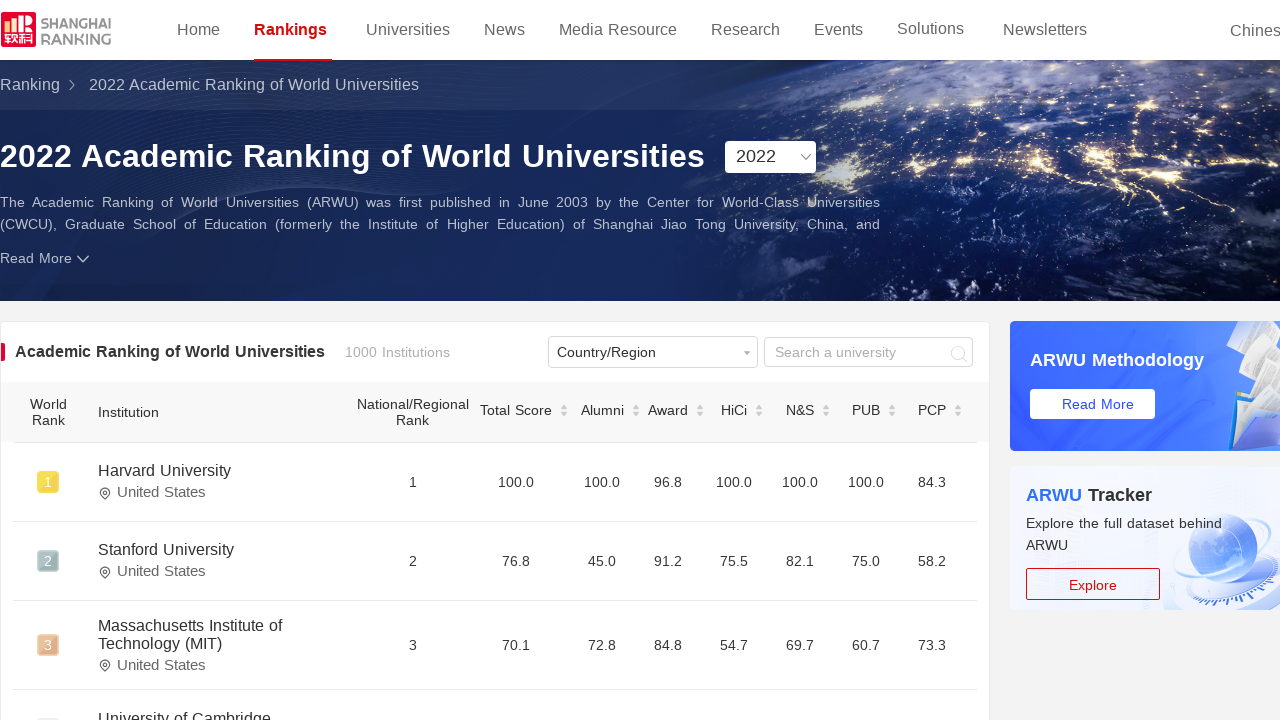

Verified ranking element exists
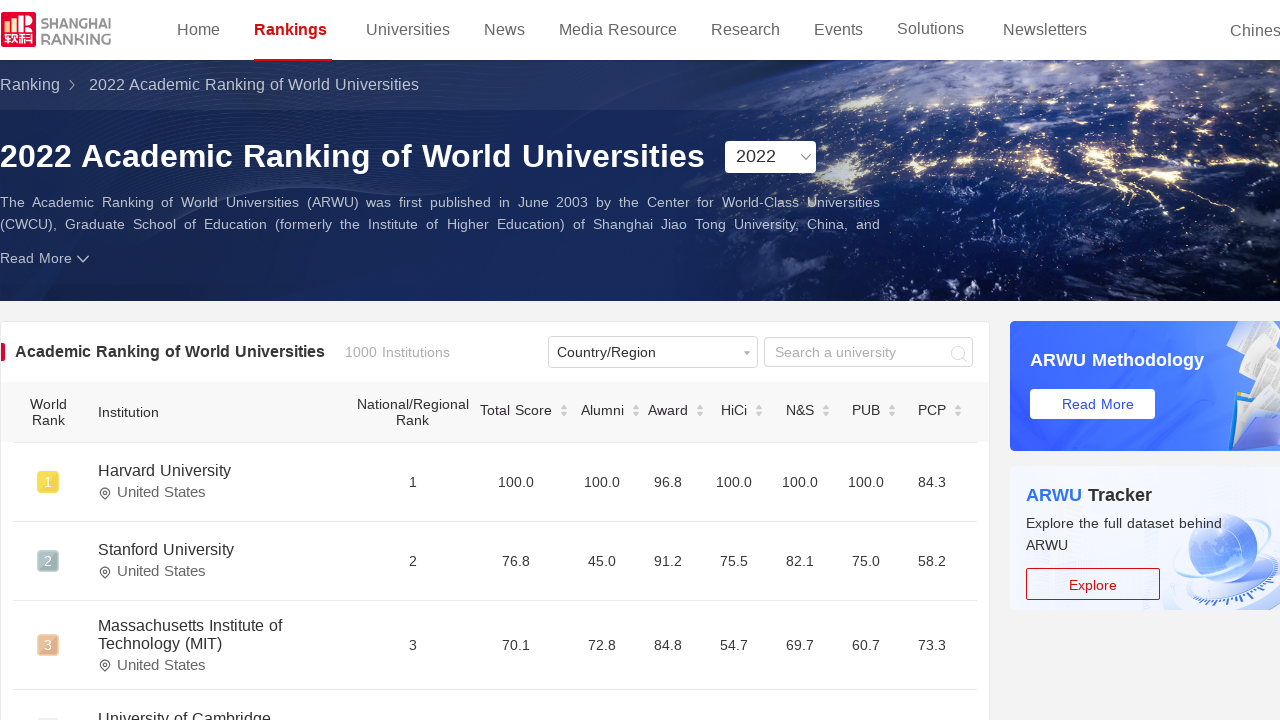

Located pagination element for page 2
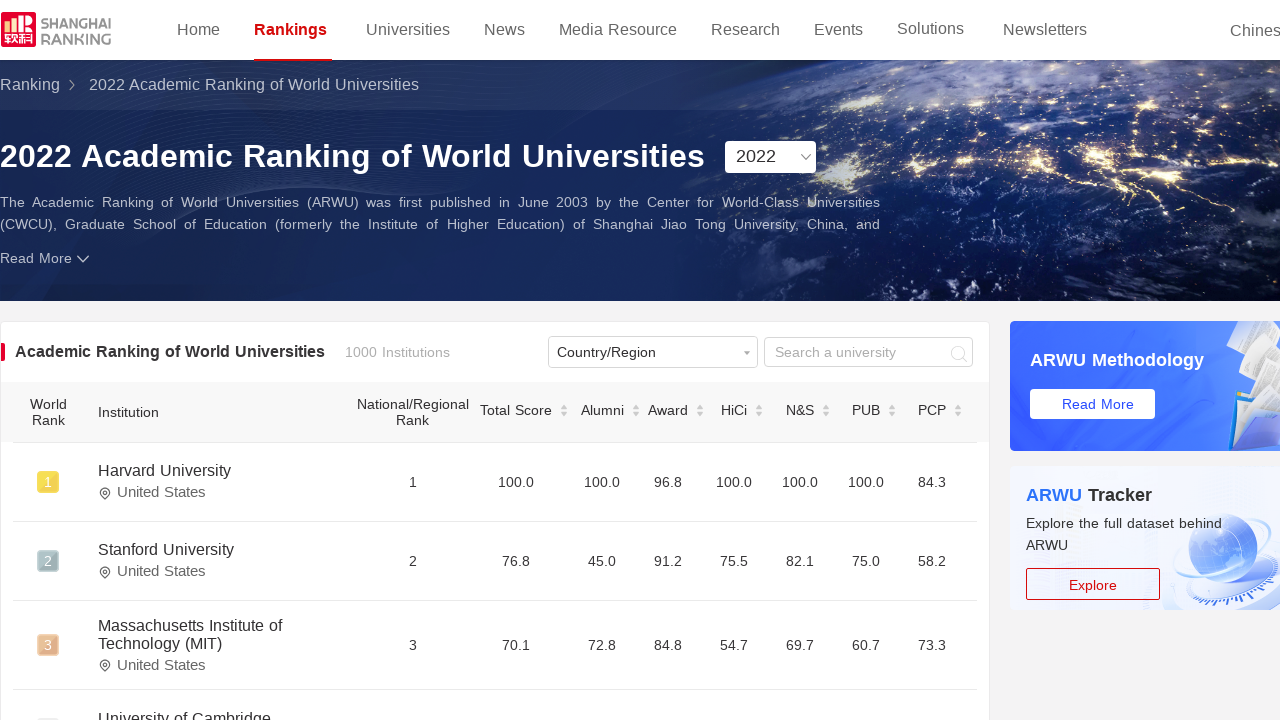

Located pagination item for page 2
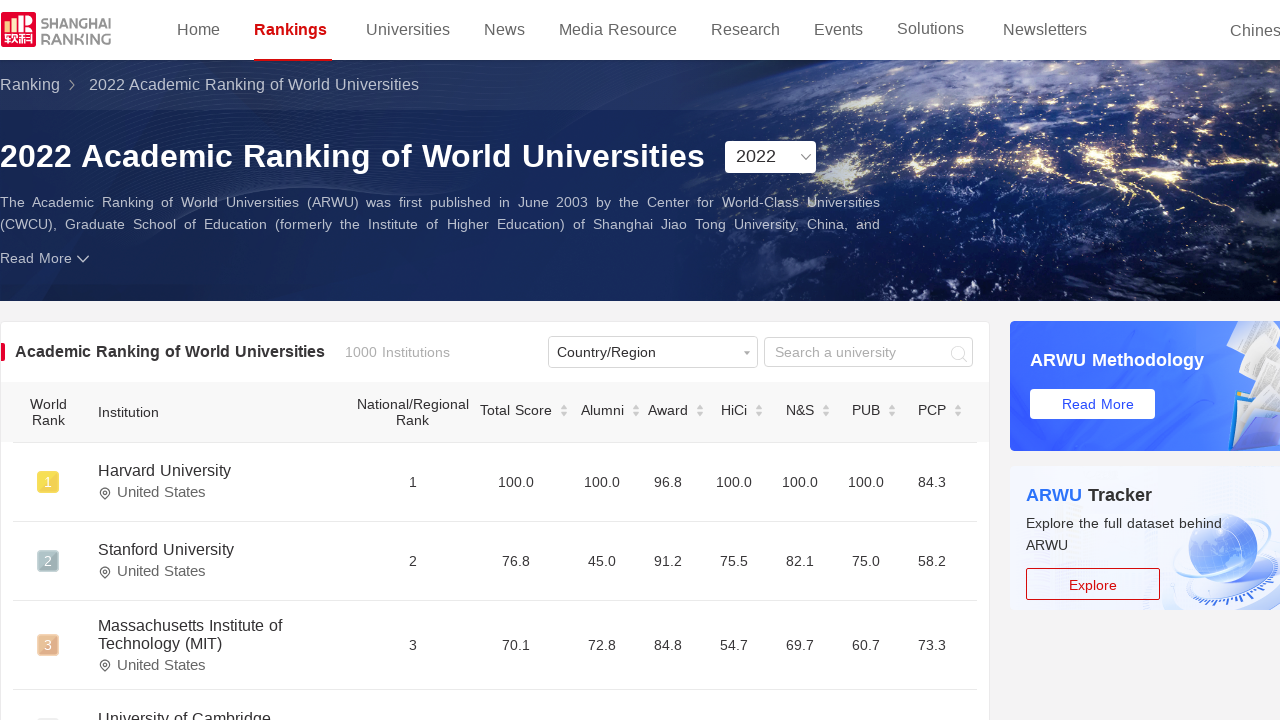

Clicked pagination button for page 2
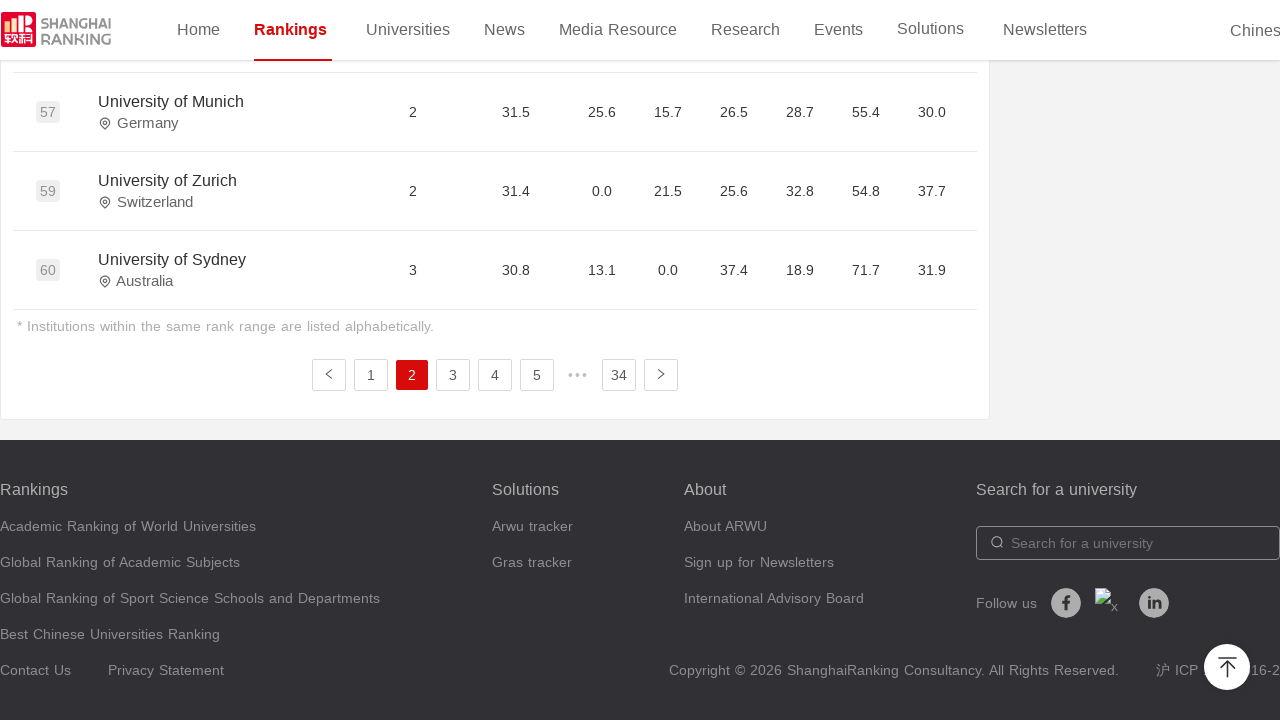

Waited 2 seconds for page to load
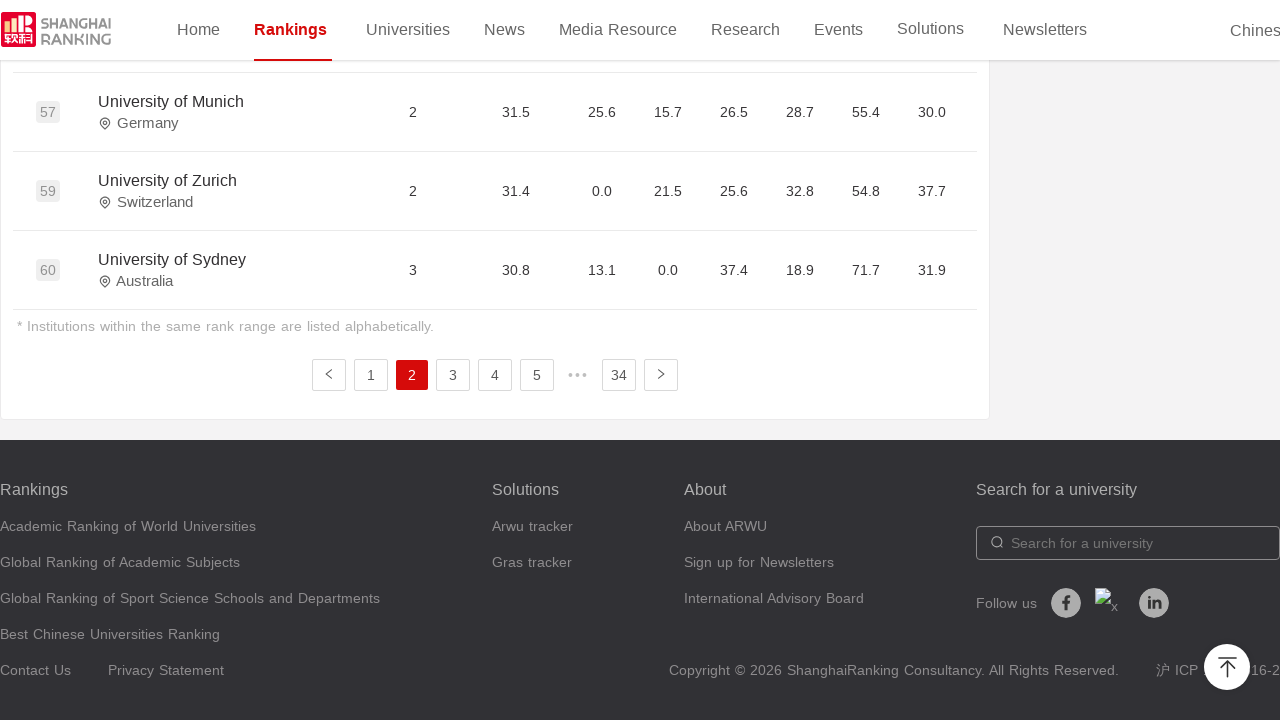

Located rankings table on page 2
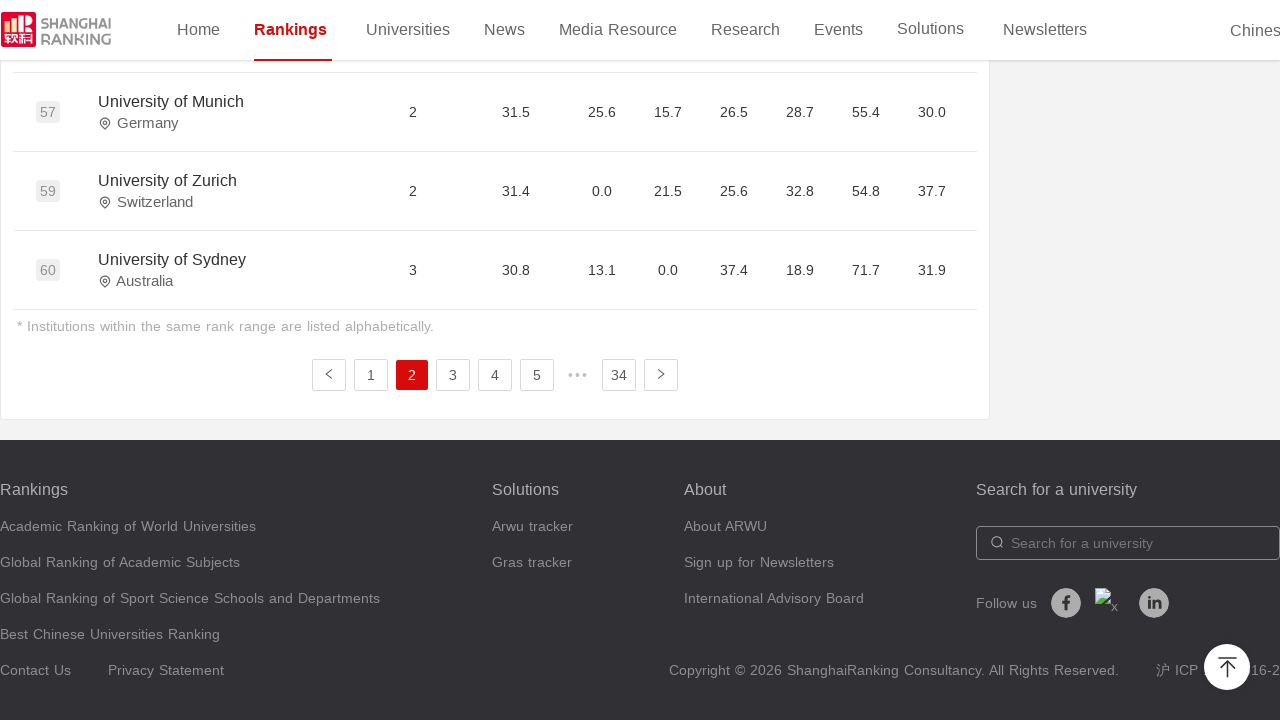

Located table body element
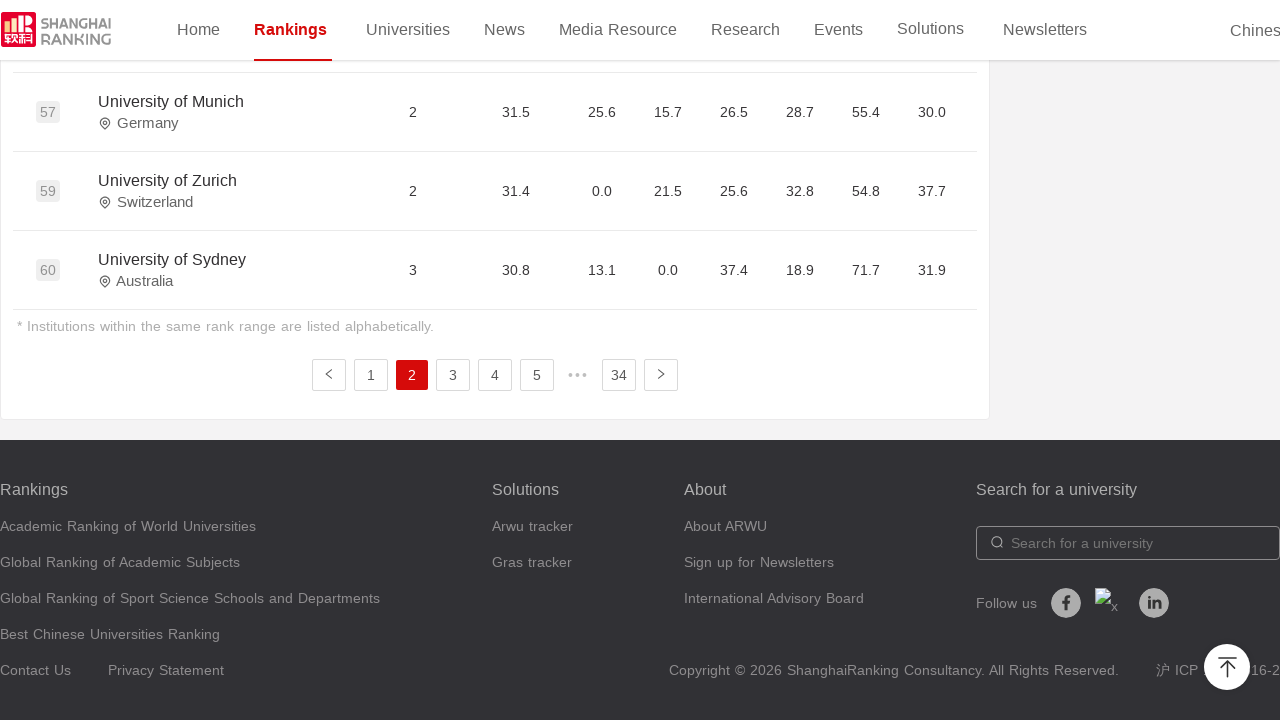

Retrieved all table rows: 30 rows found
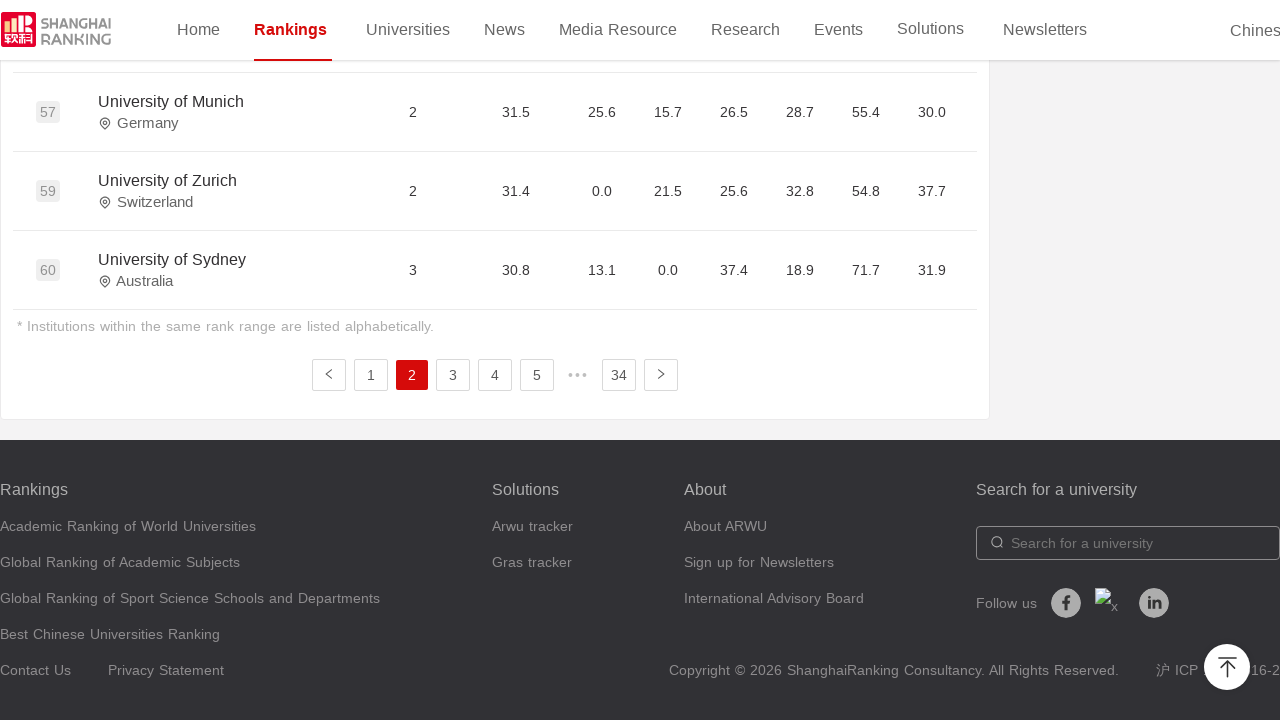

Selected first table row
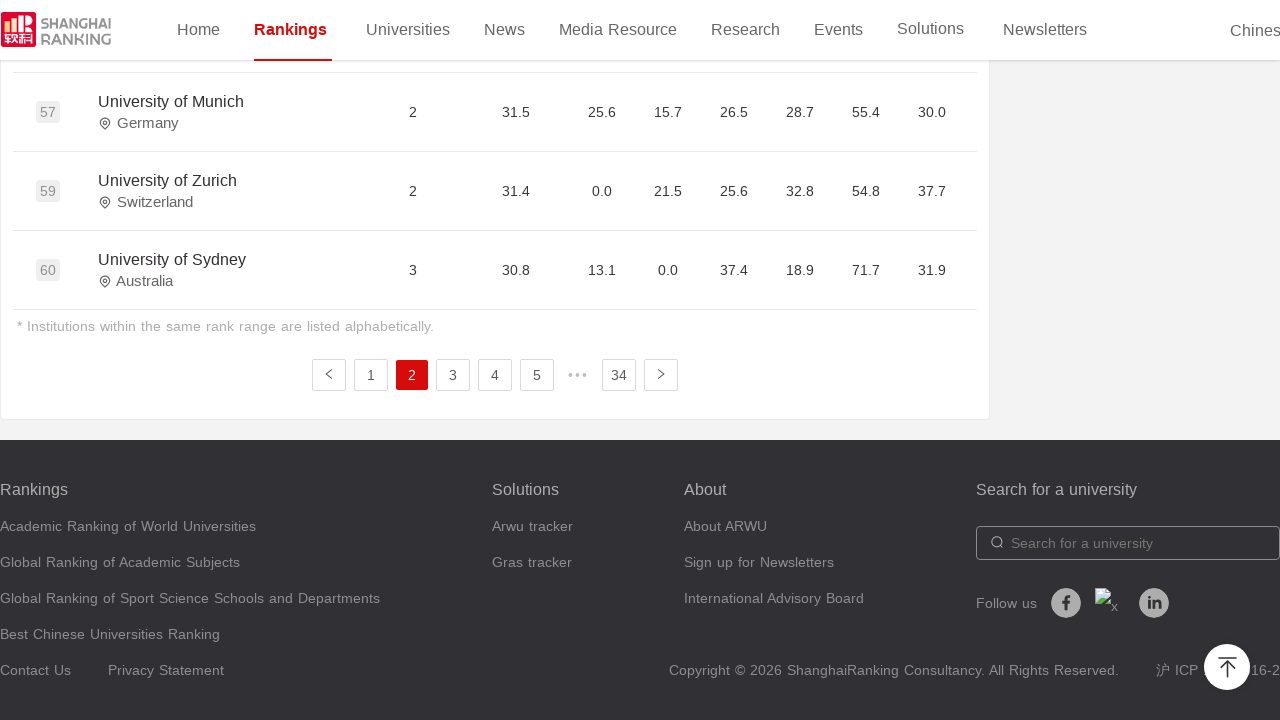

Located university name element in first row
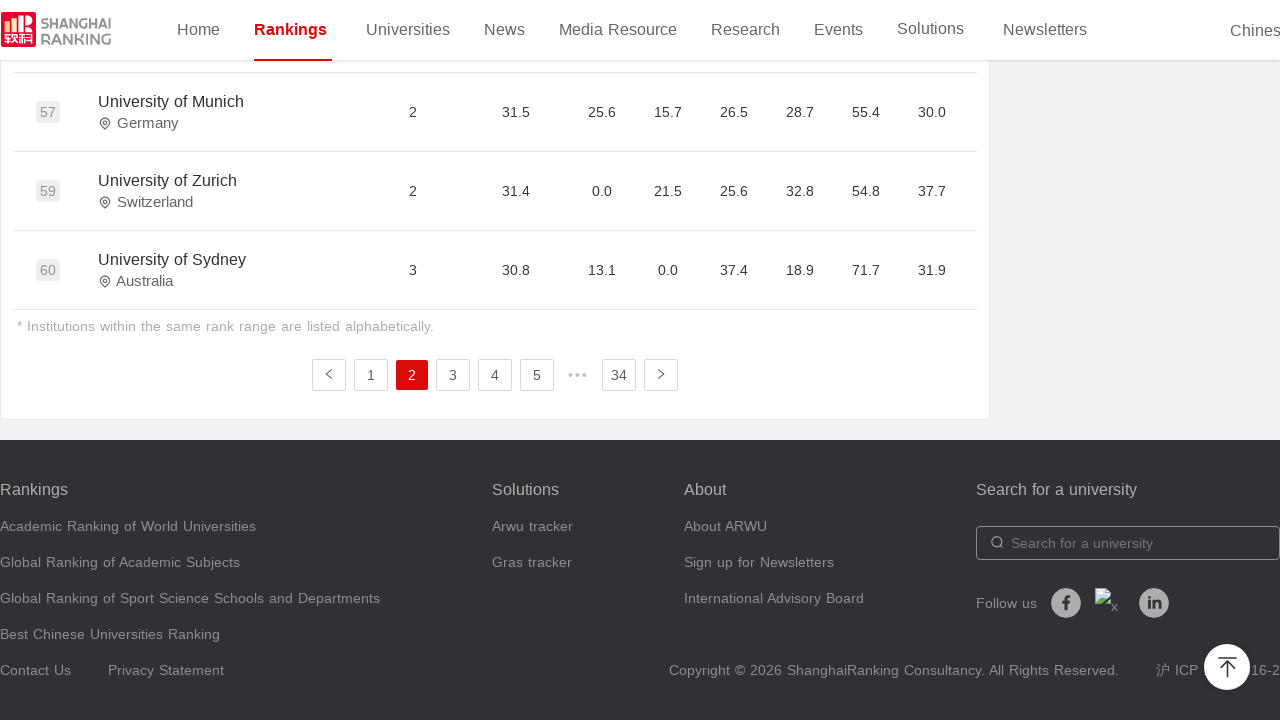

Located ranking element in first row
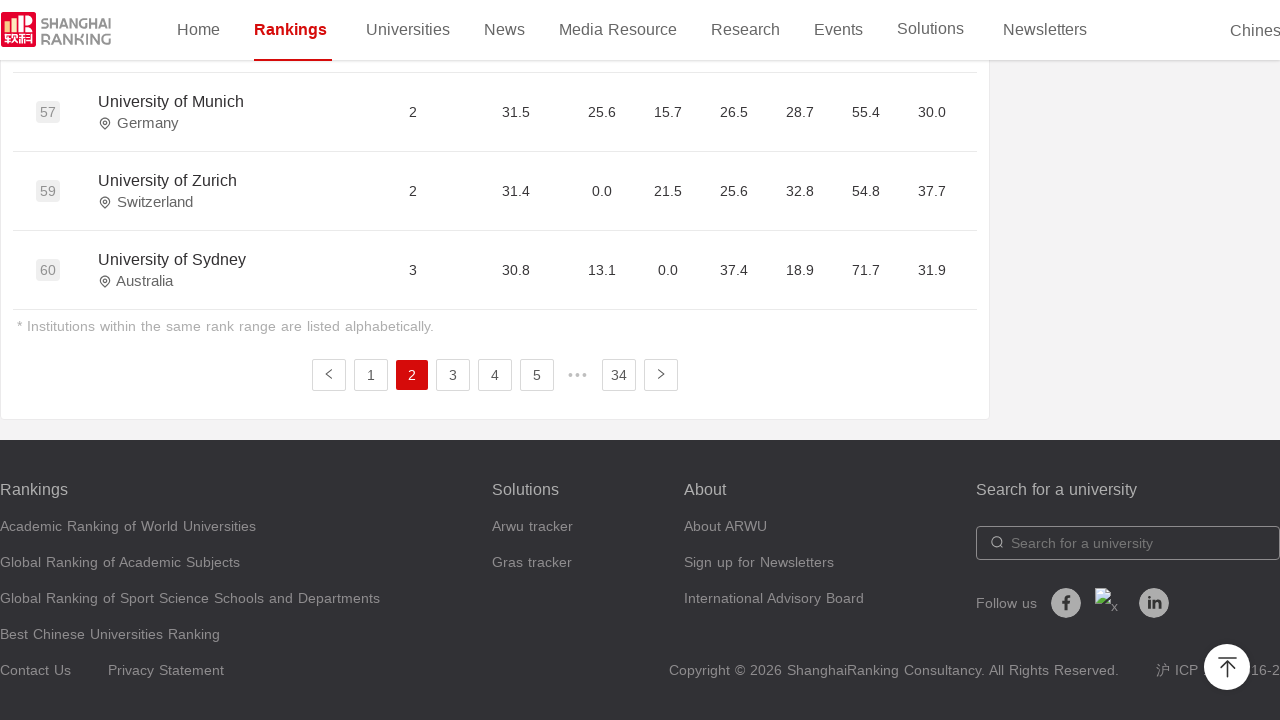

Verified university name element exists
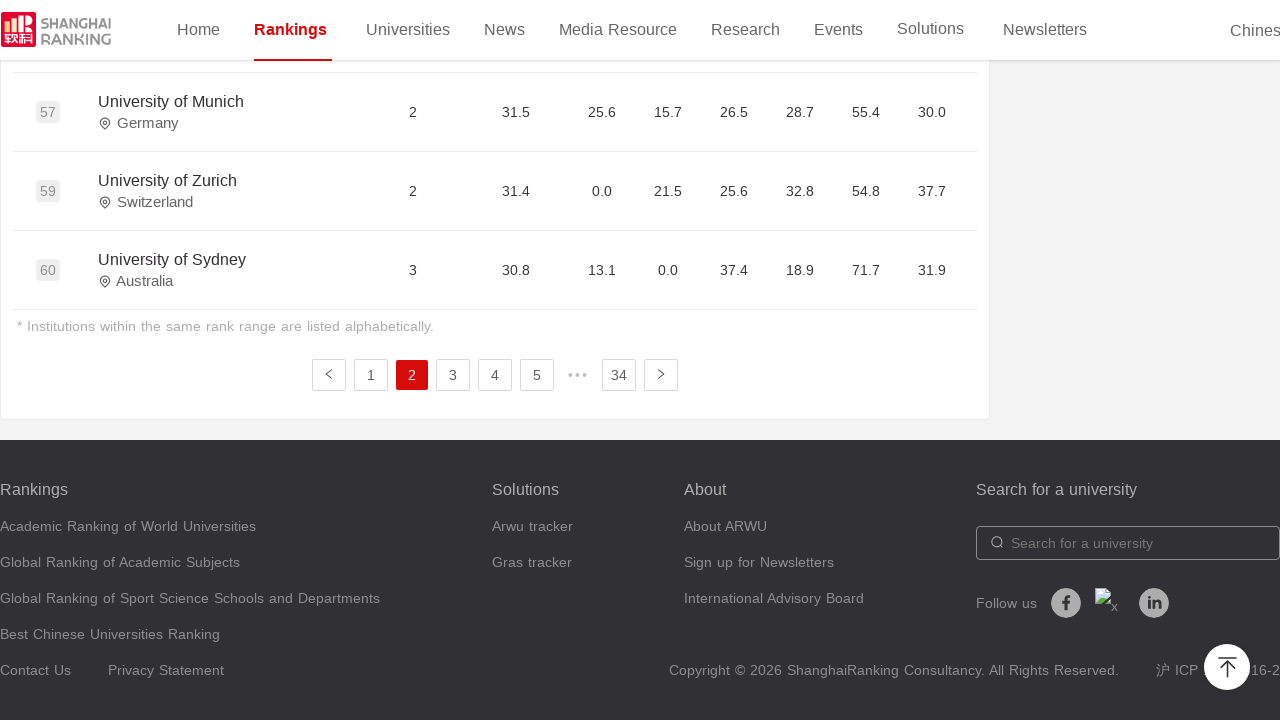

Verified ranking element exists
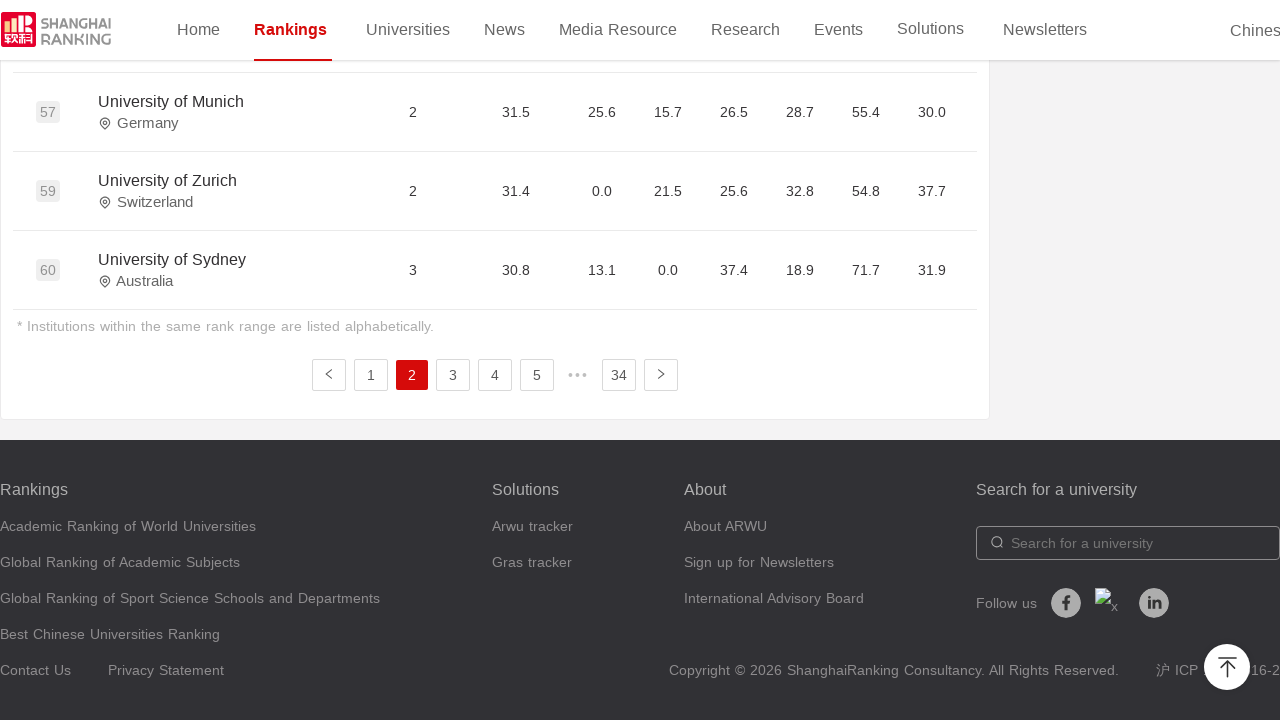

Located pagination element for page 3
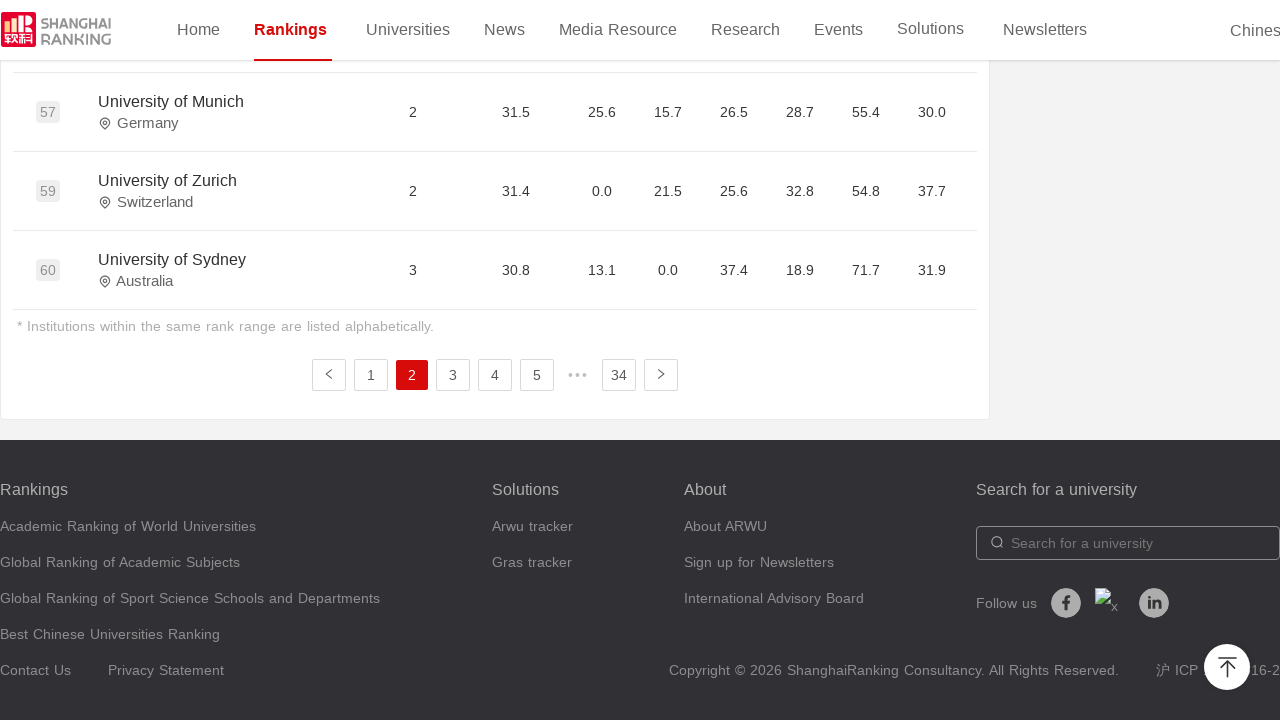

Located pagination item for page 3
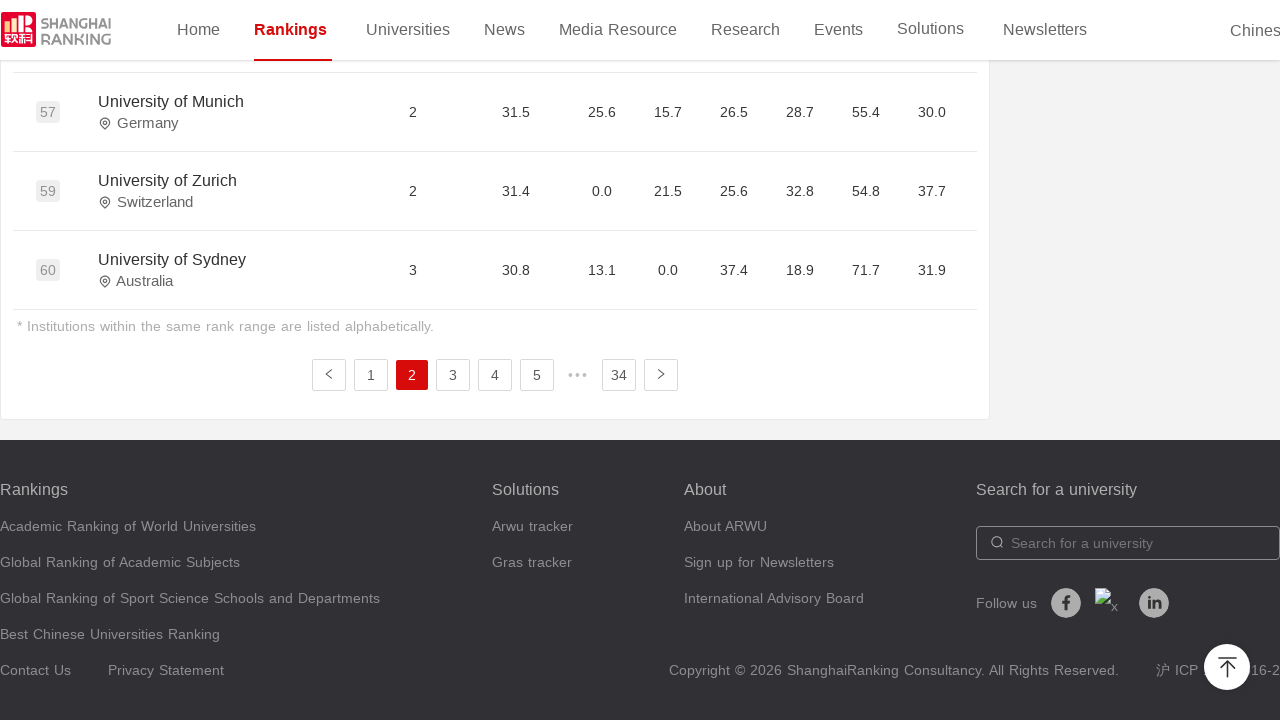

Clicked pagination button for page 3
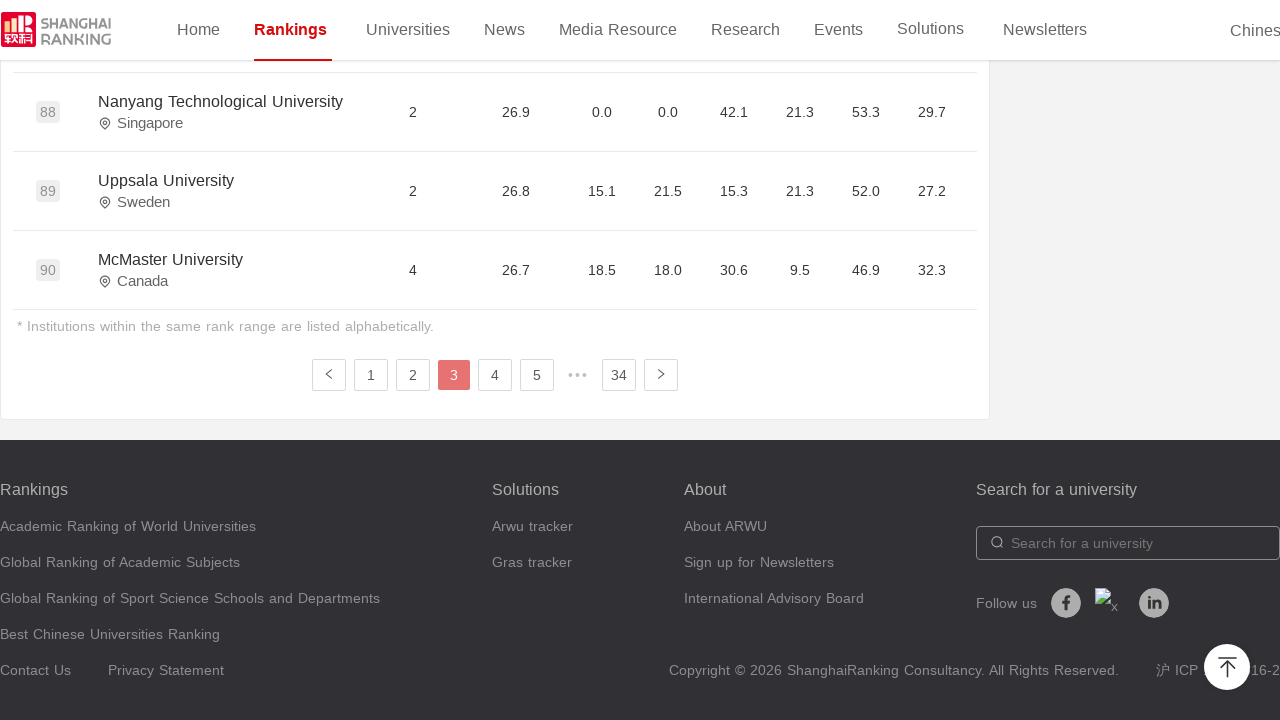

Waited 2 seconds for page to load
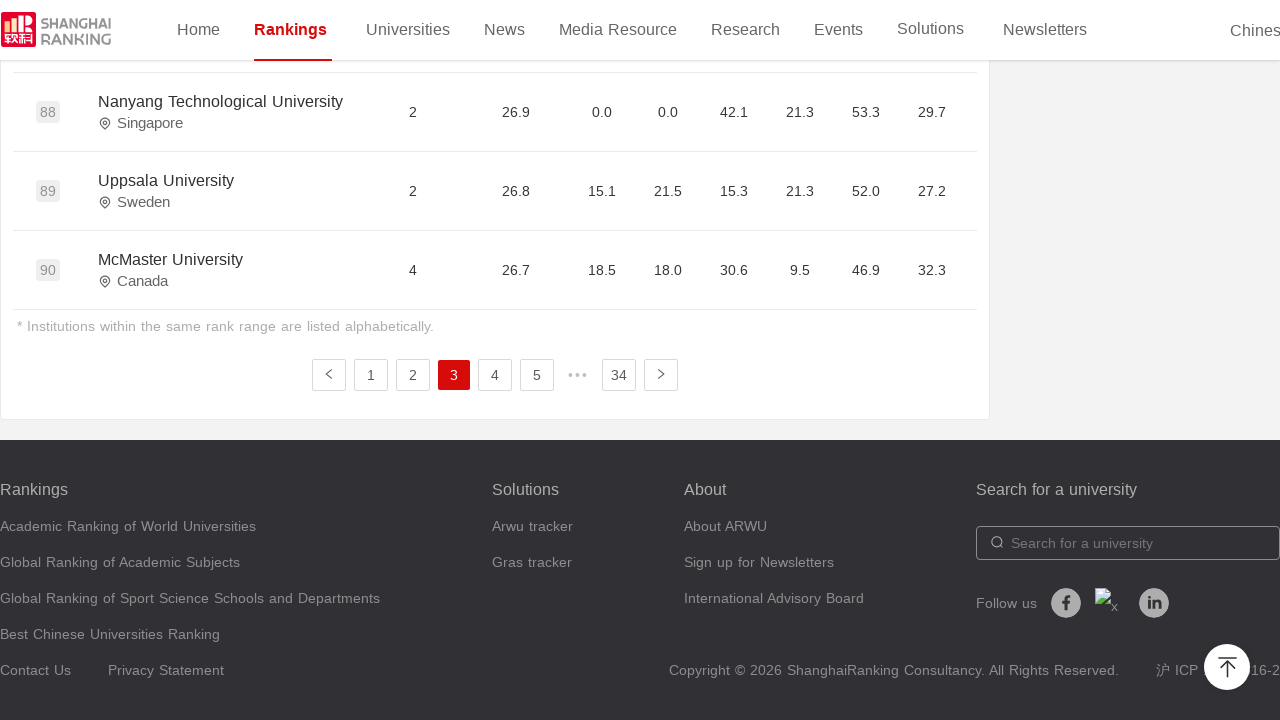

Located rankings table on page 3
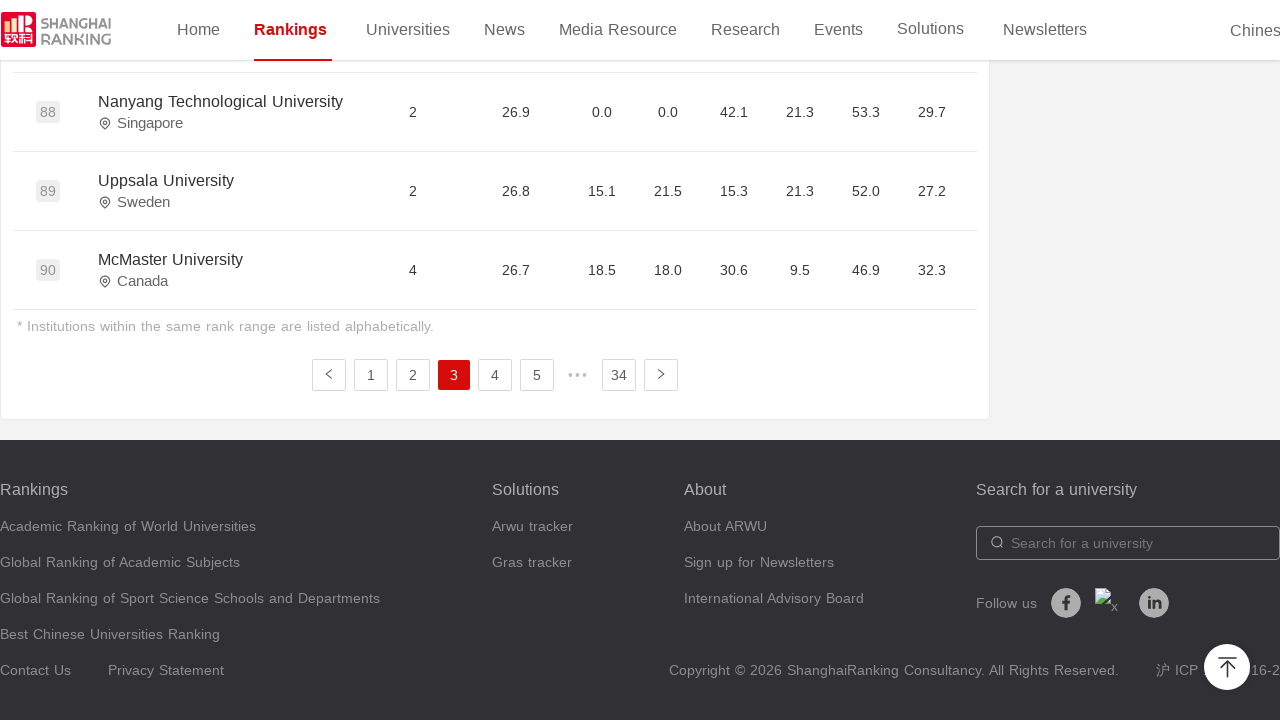

Located table body element
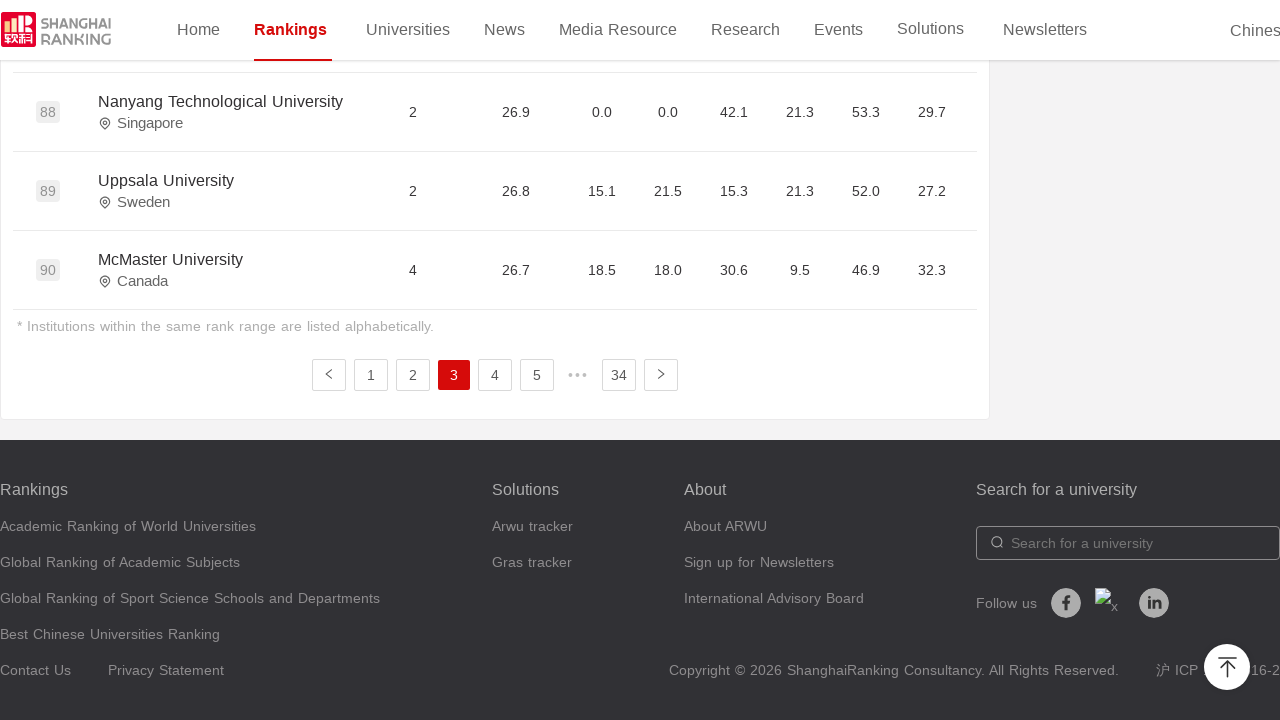

Retrieved all table rows: 30 rows found
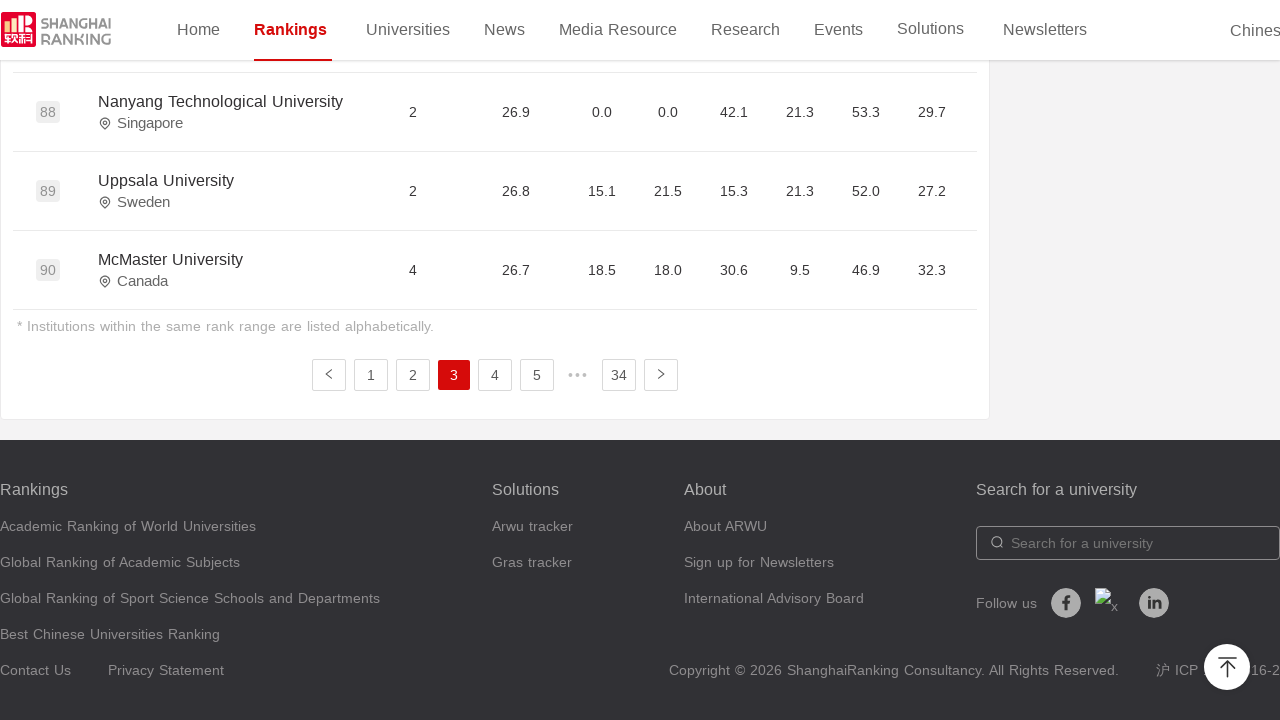

Selected first table row
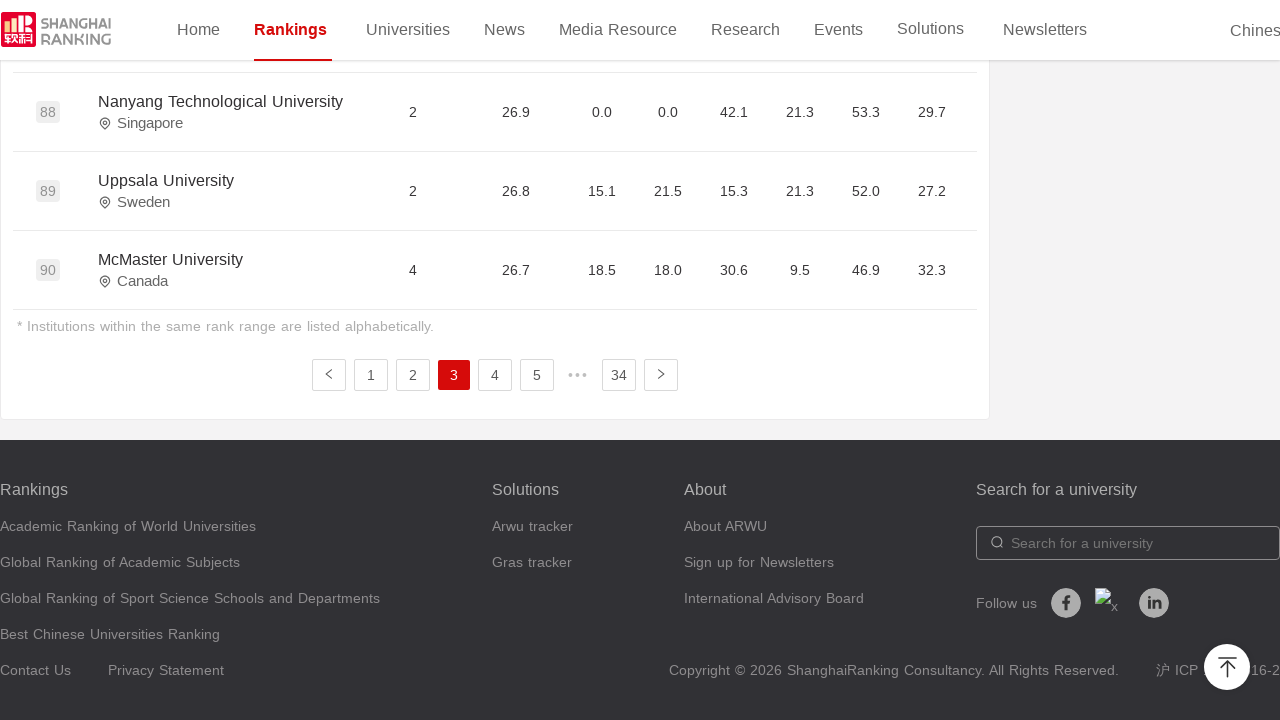

Located university name element in first row
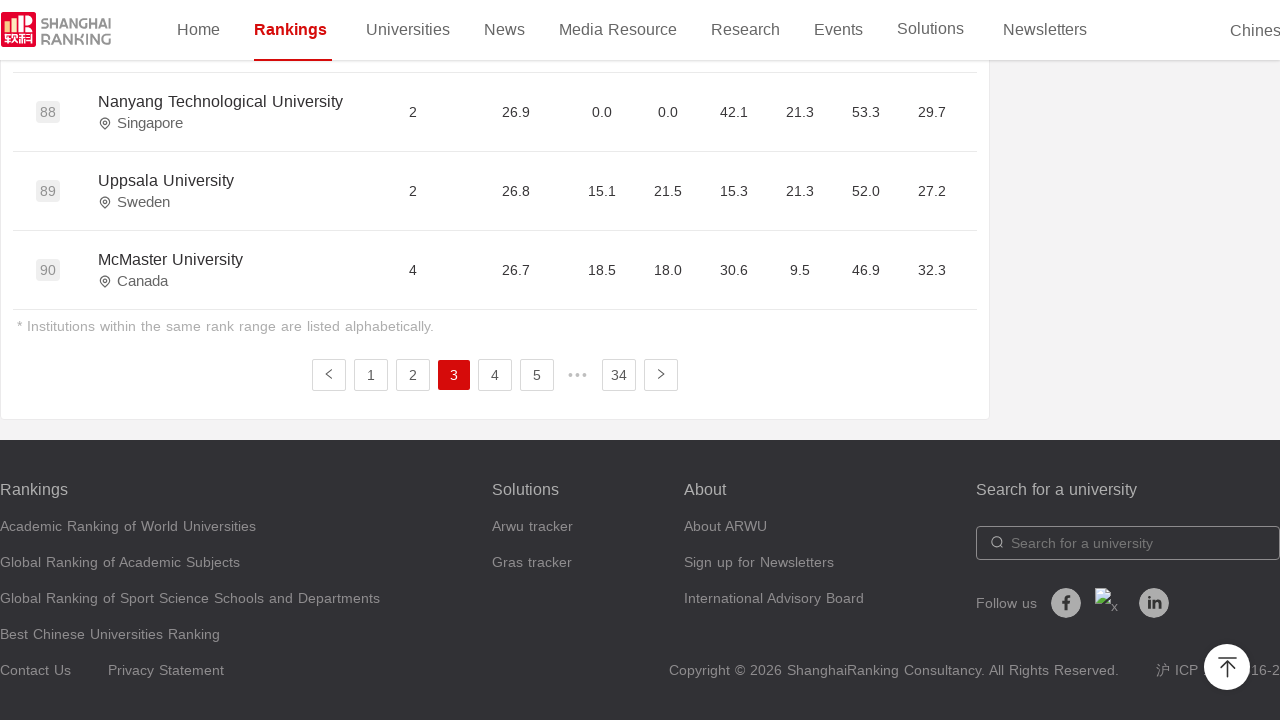

Located ranking element in first row
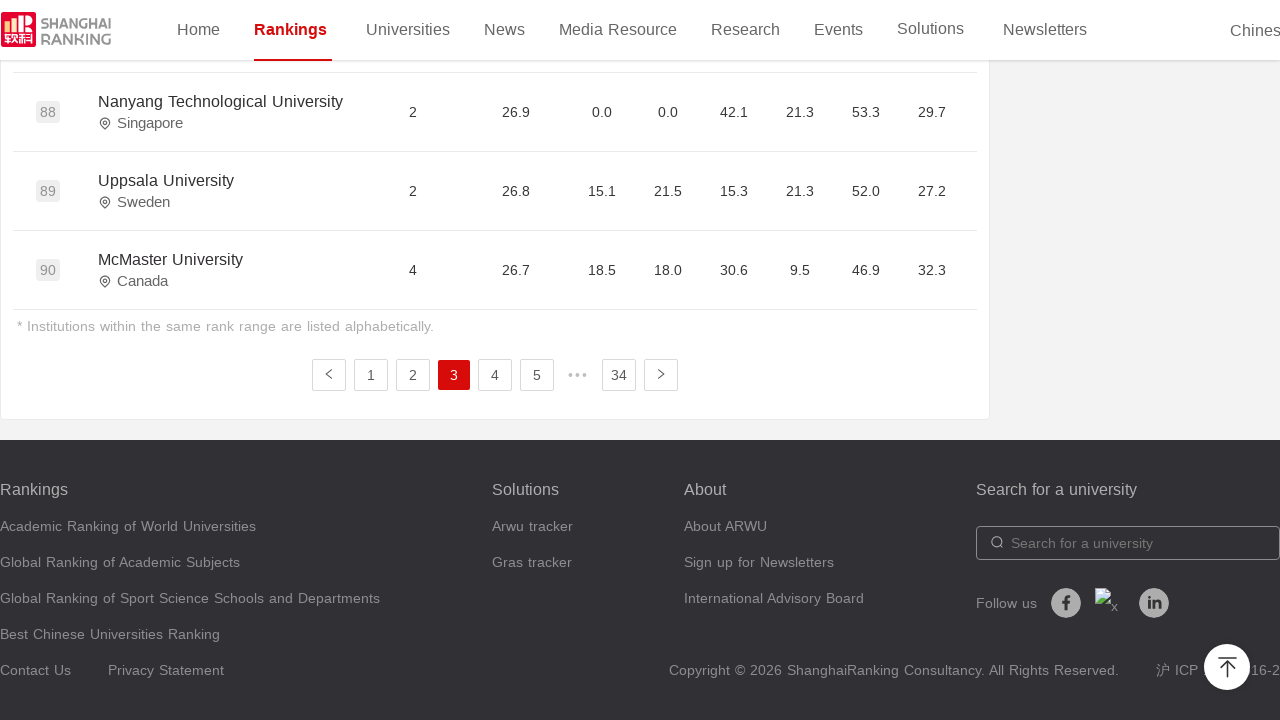

Verified university name element exists
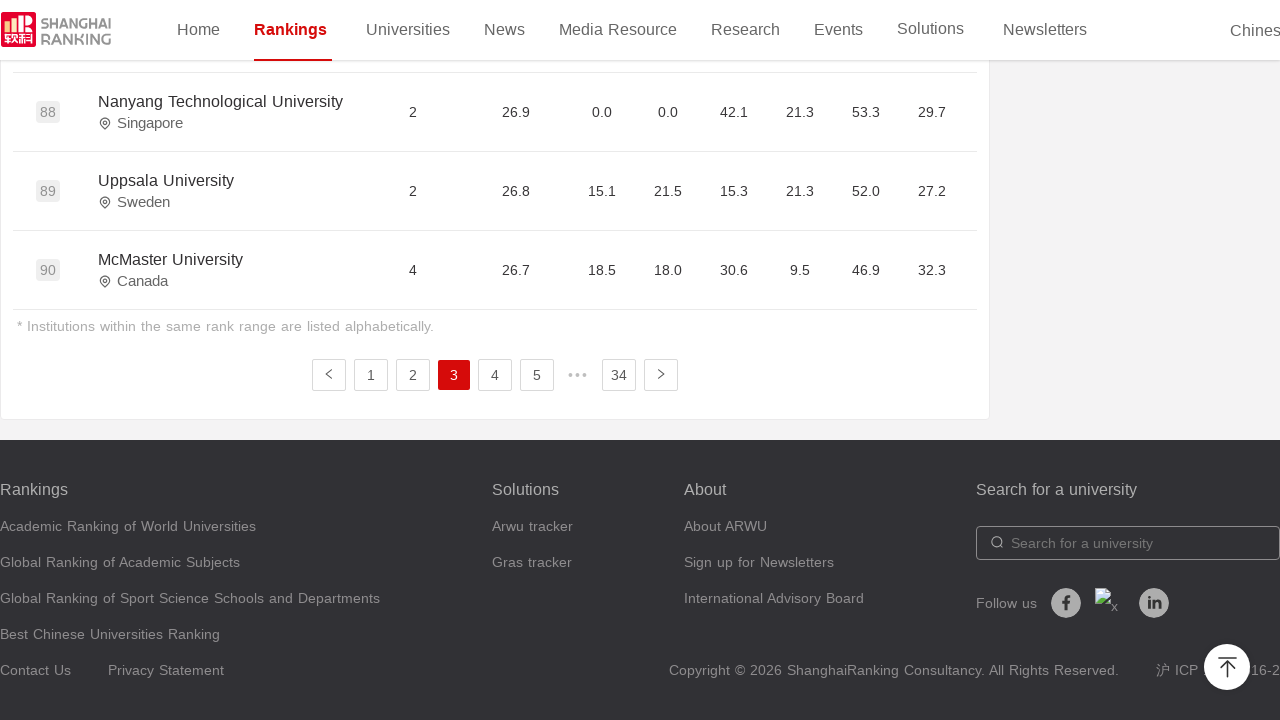

Verified ranking element exists
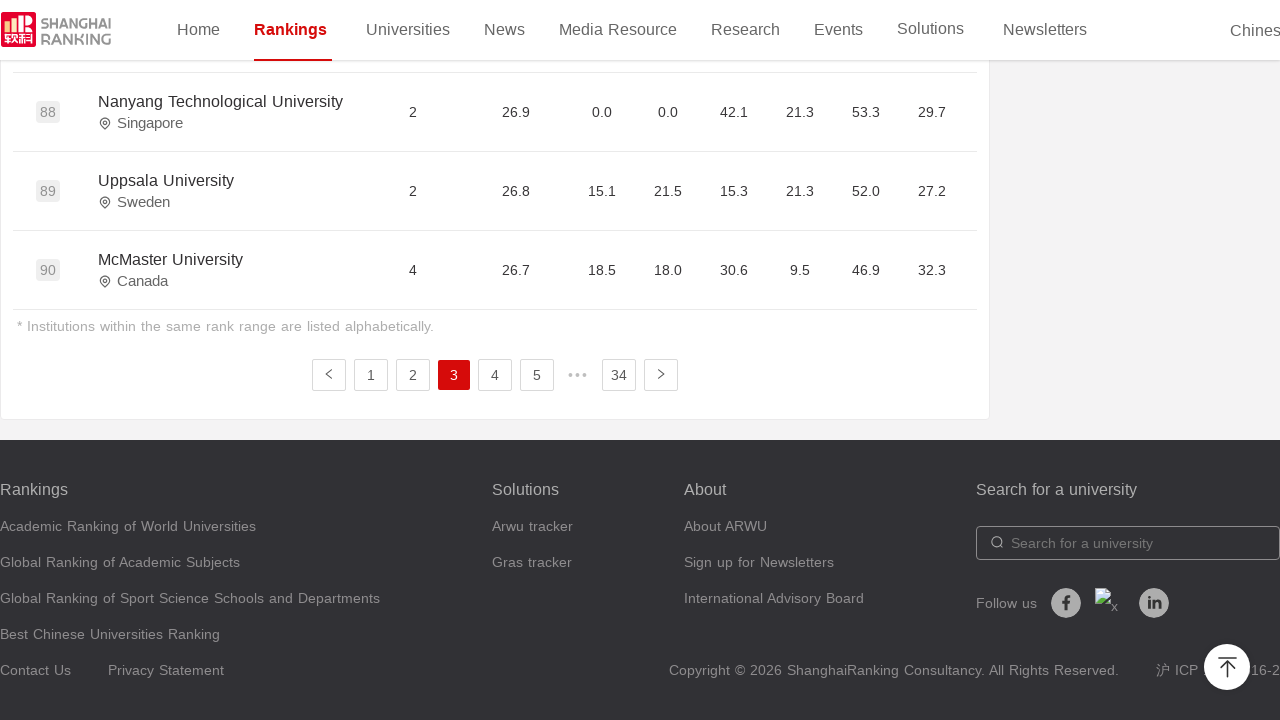

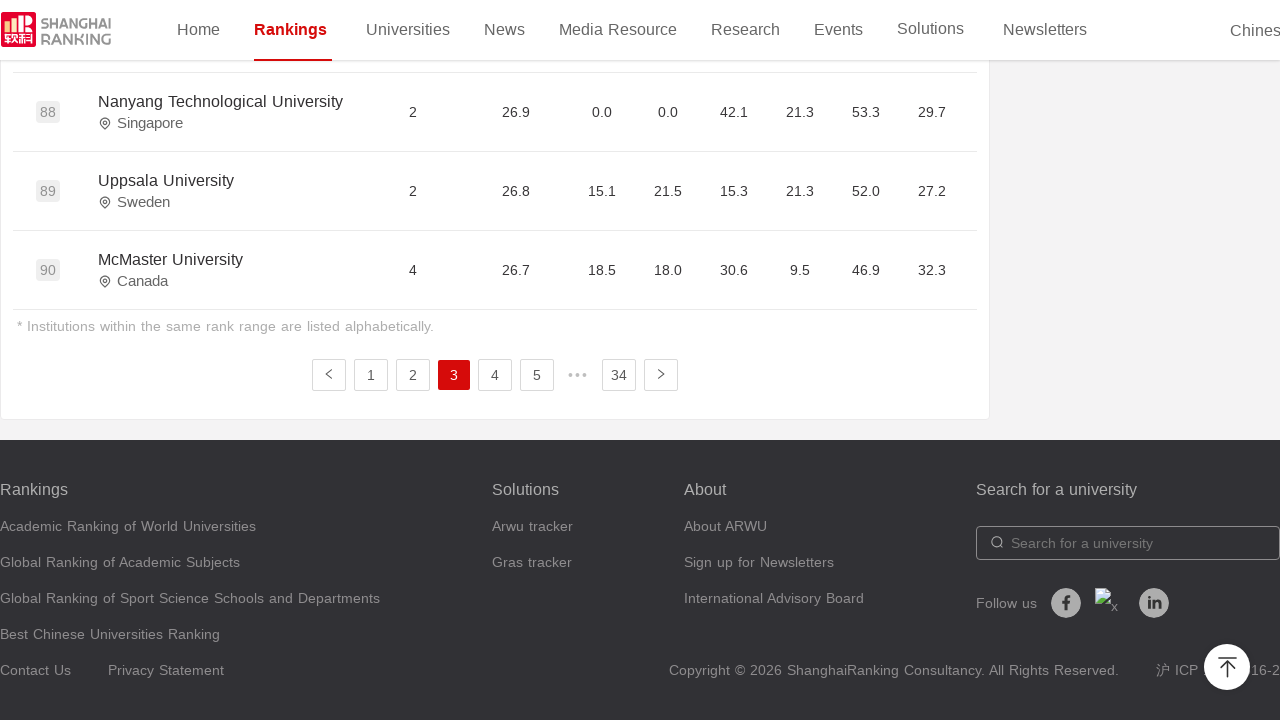